Tests a Binary Tree Visualizer web application by creating a tree with 5 nodes, executing different tree traversal algorithms (PreOrder, InOrder, PostOrder, BFS), verifying the results appear in the history, navigating to the Staff page, and clicking on team members' social media links.

Starting URL: https://binarytreevisualiser.vercel.app/

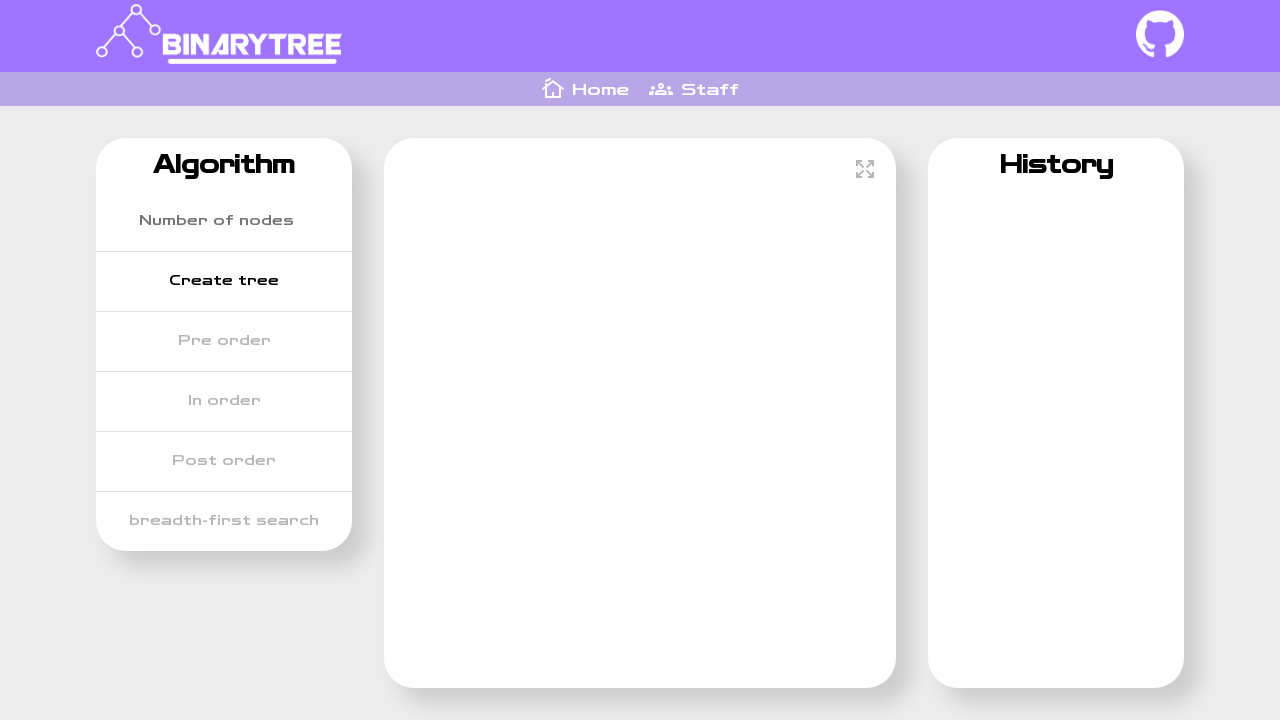

Verified page title is 'Binary Tree | Home'
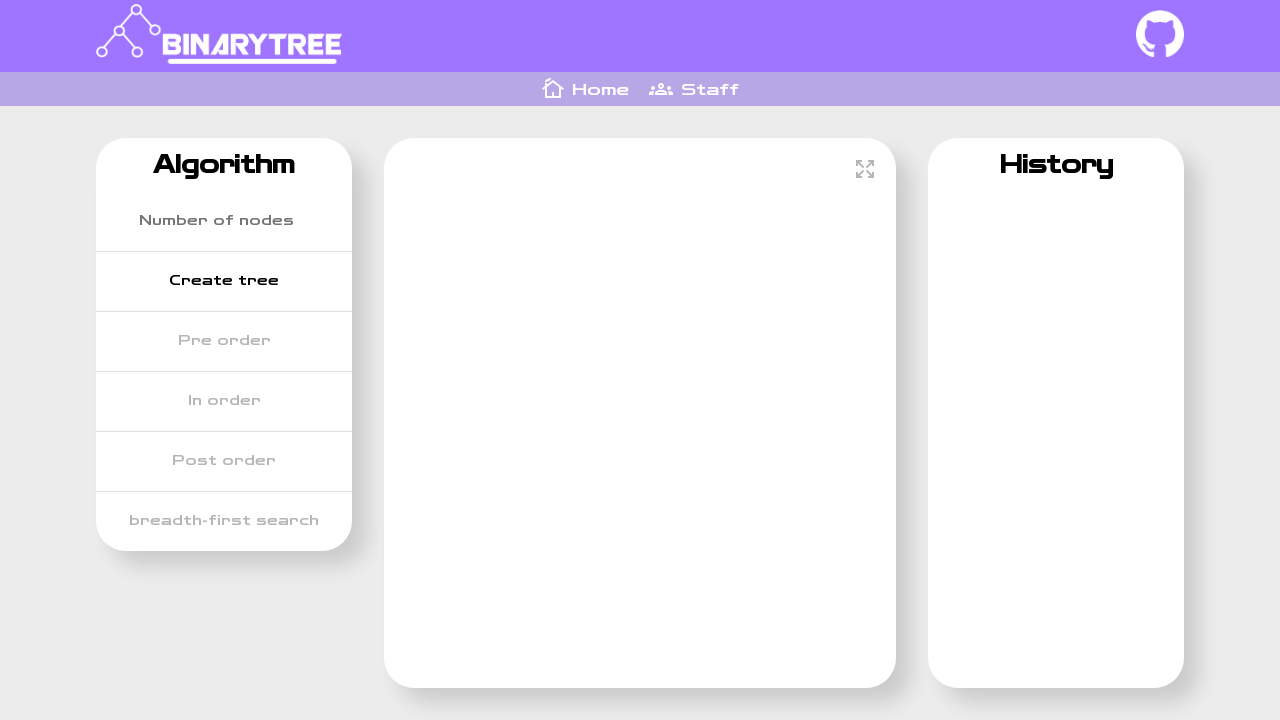

Clicked GitHub project button at (1160, 34) on xpath=//*[@id="__next"]/div/div[1]/header/a[2]/img
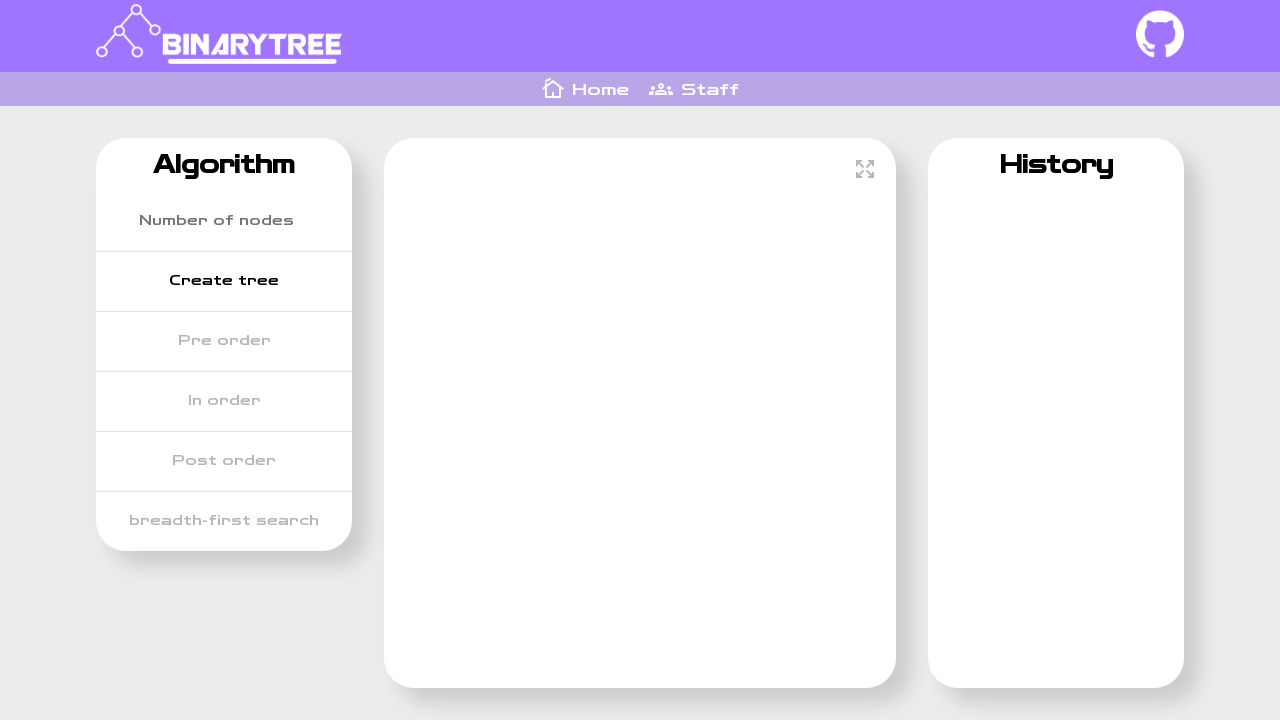

Waited 2 seconds for GitHub link to open
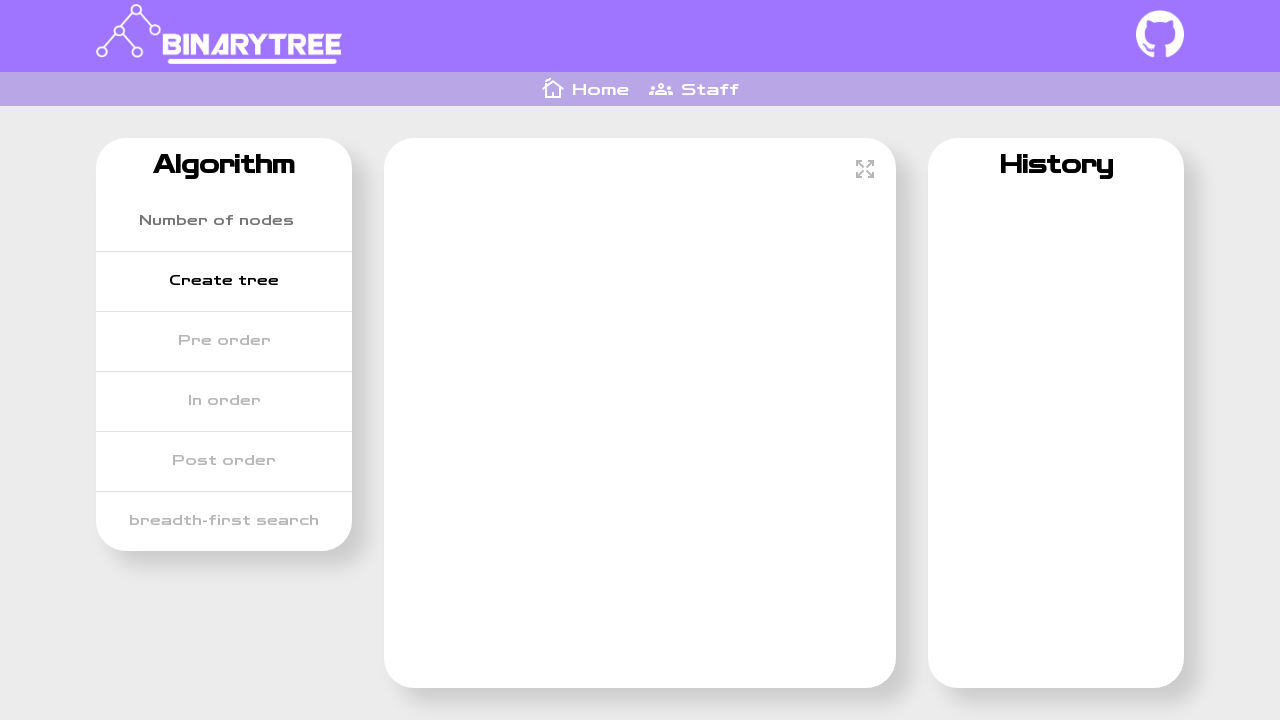

Closed new GitHub tab
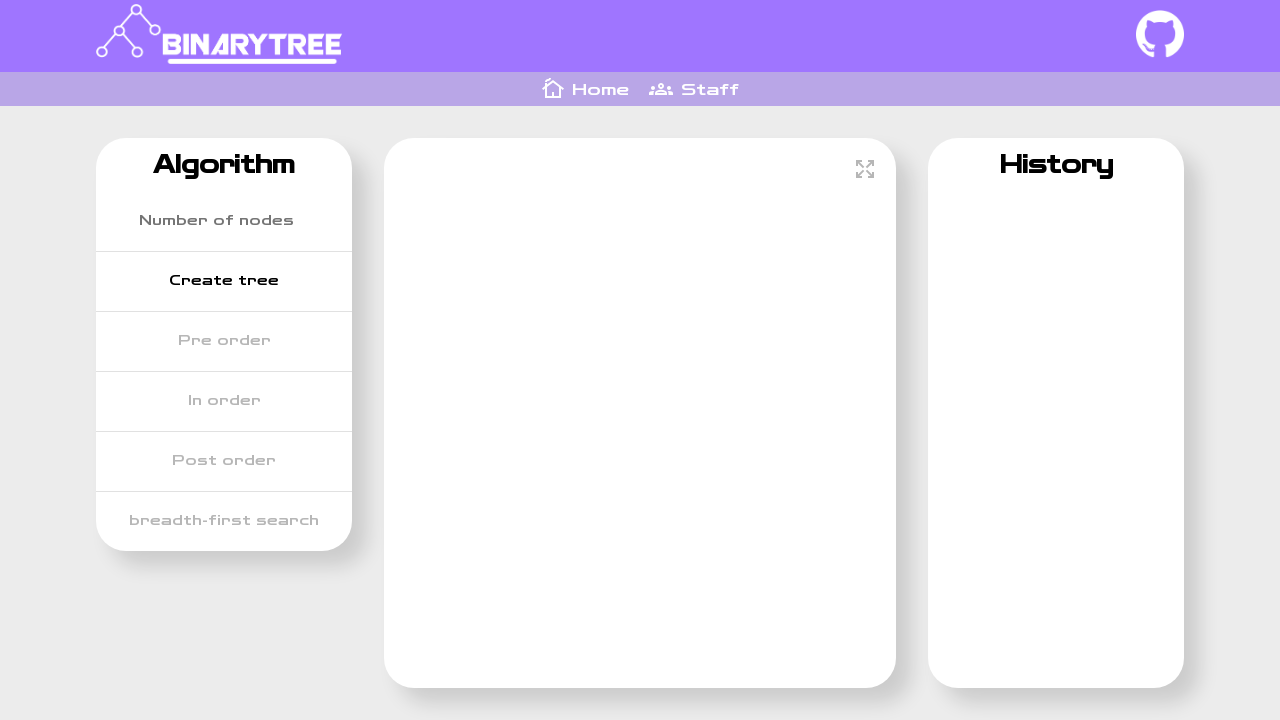

Filled number of nodes input field with '5' on //*[@id="__next"]/div/div[2]/div[1]/input
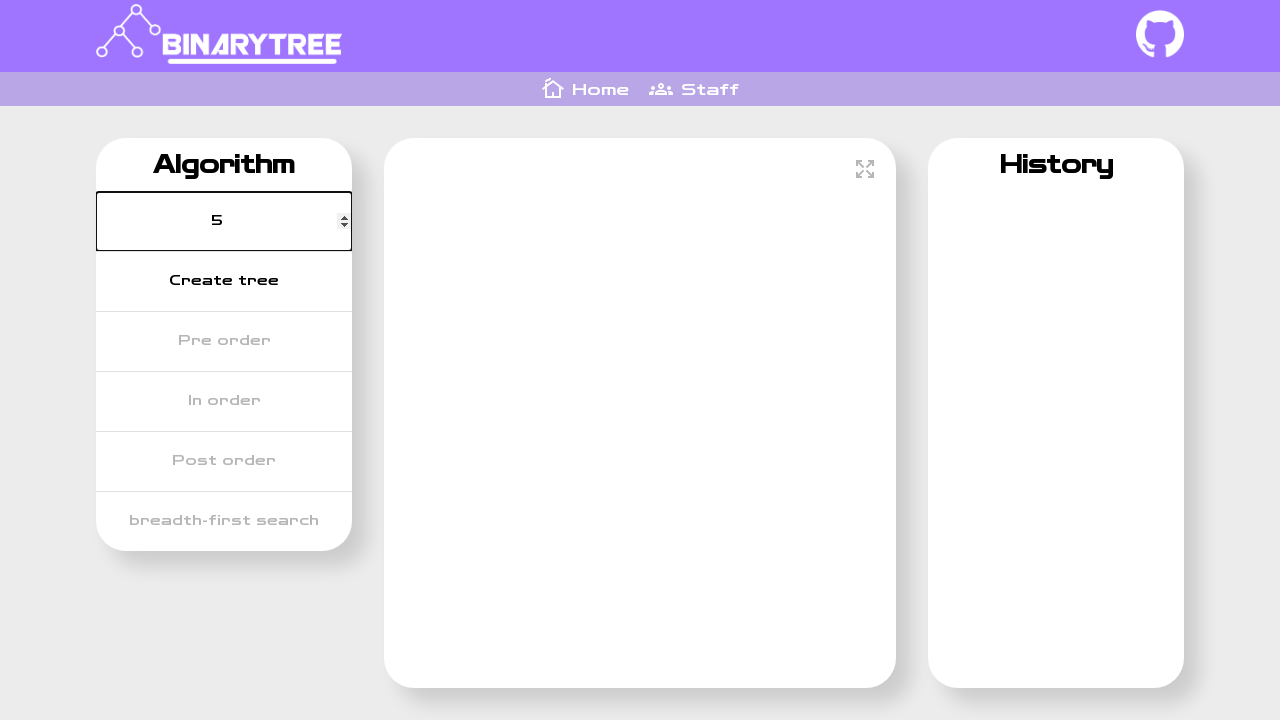

Clicked Create Tree button at (224, 281) on xpath=//*[@id="__next"]/div/div[2]/div[1]/button[1]
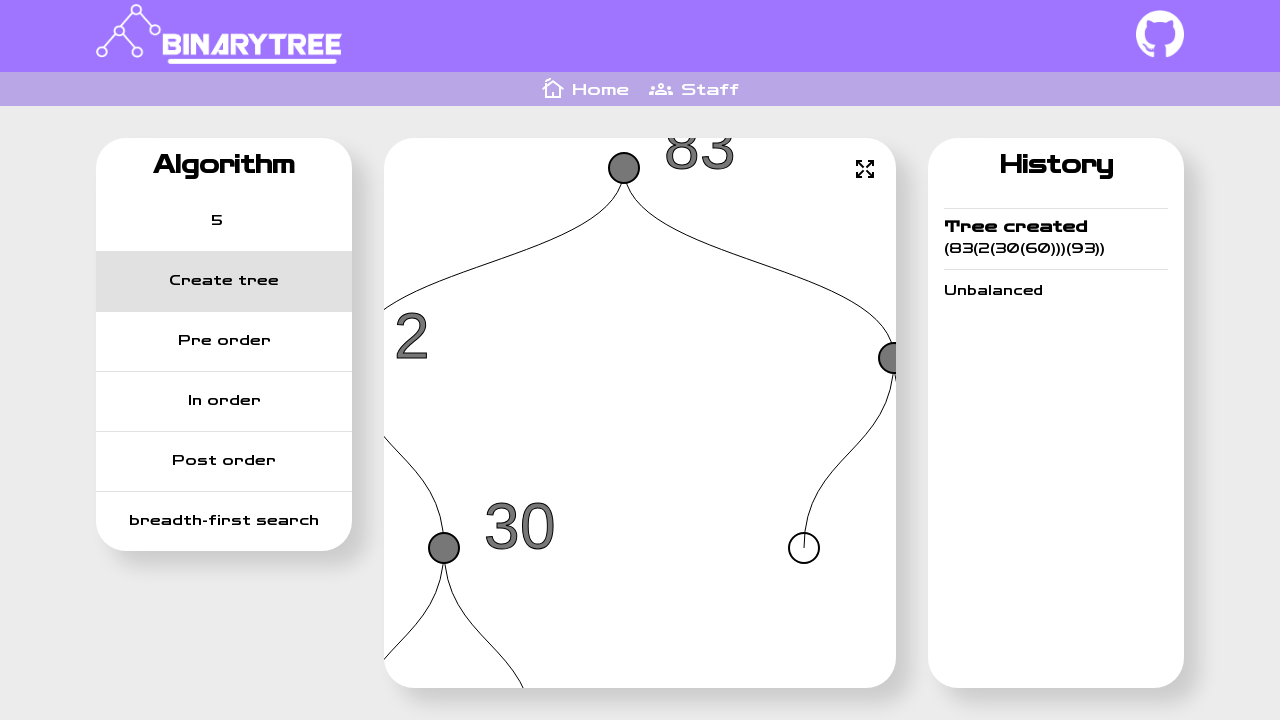

Waited 2 seconds for tree to be created
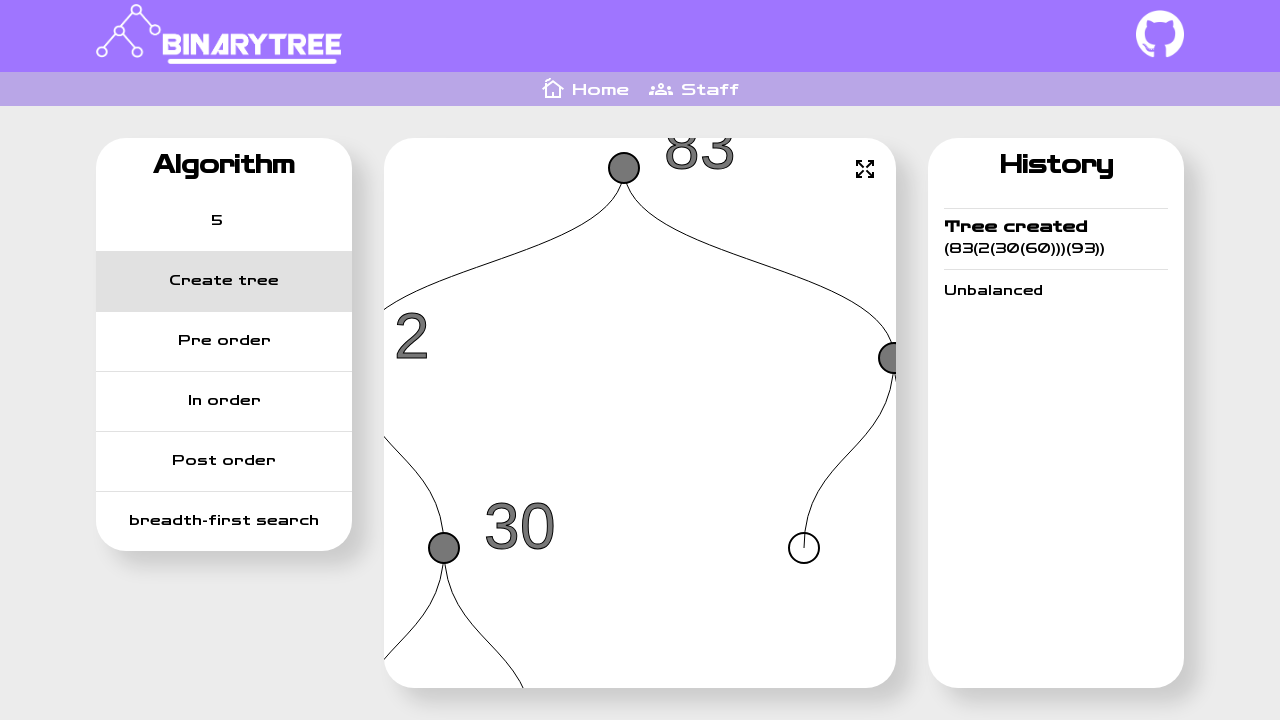

Retrieved tree created title from history
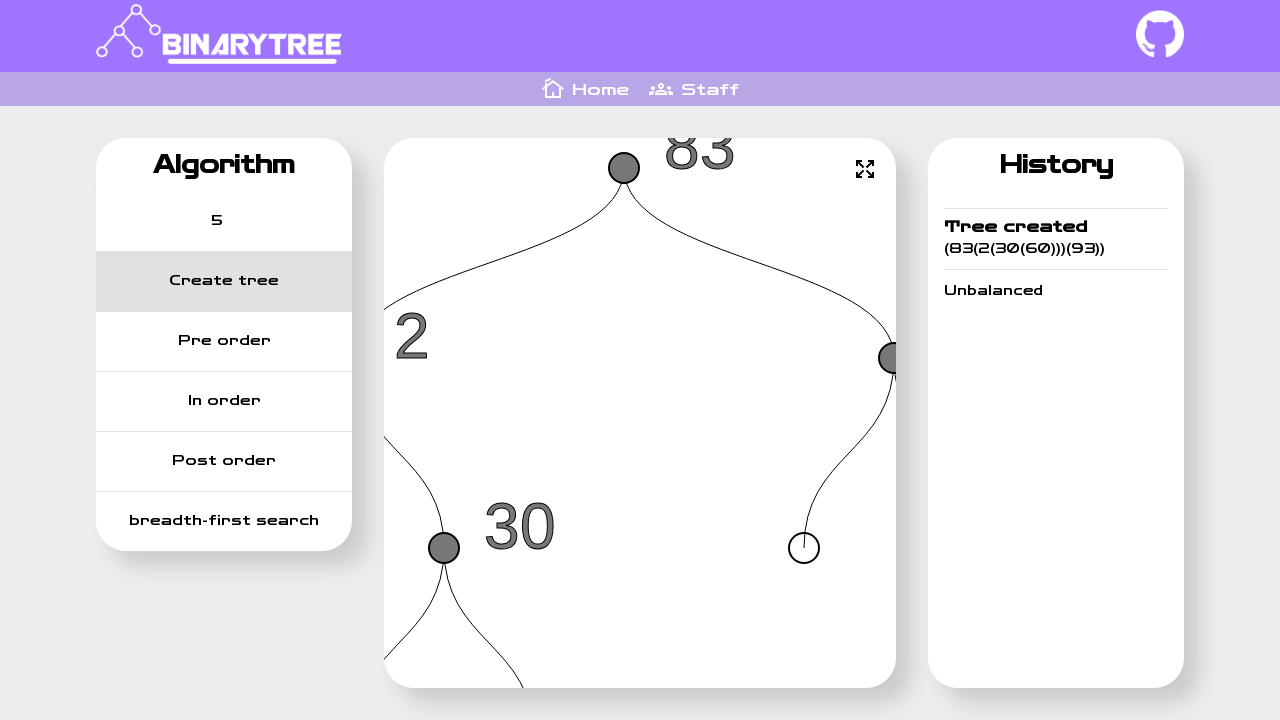

Verified 'Tree created' appears in history
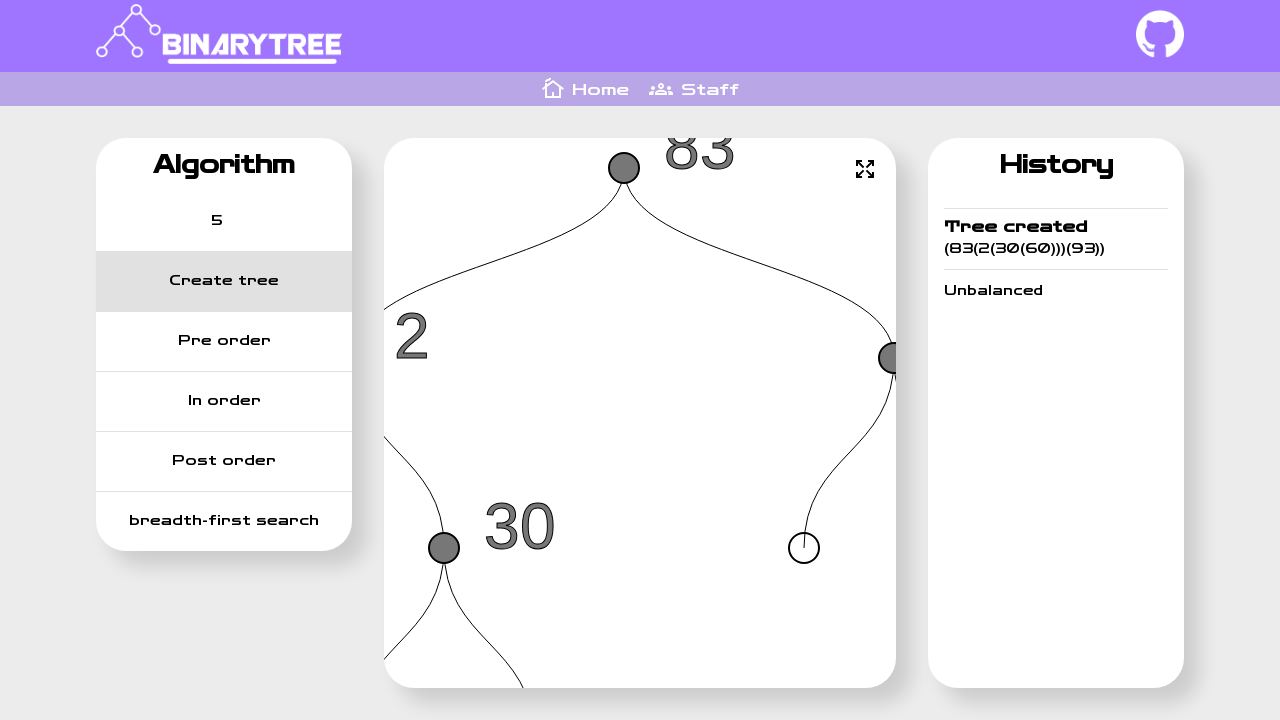

Clicked PreOrder traversal button at (224, 341) on xpath=//*[@id="__next"]/div/div[2]/div[1]/button[2]
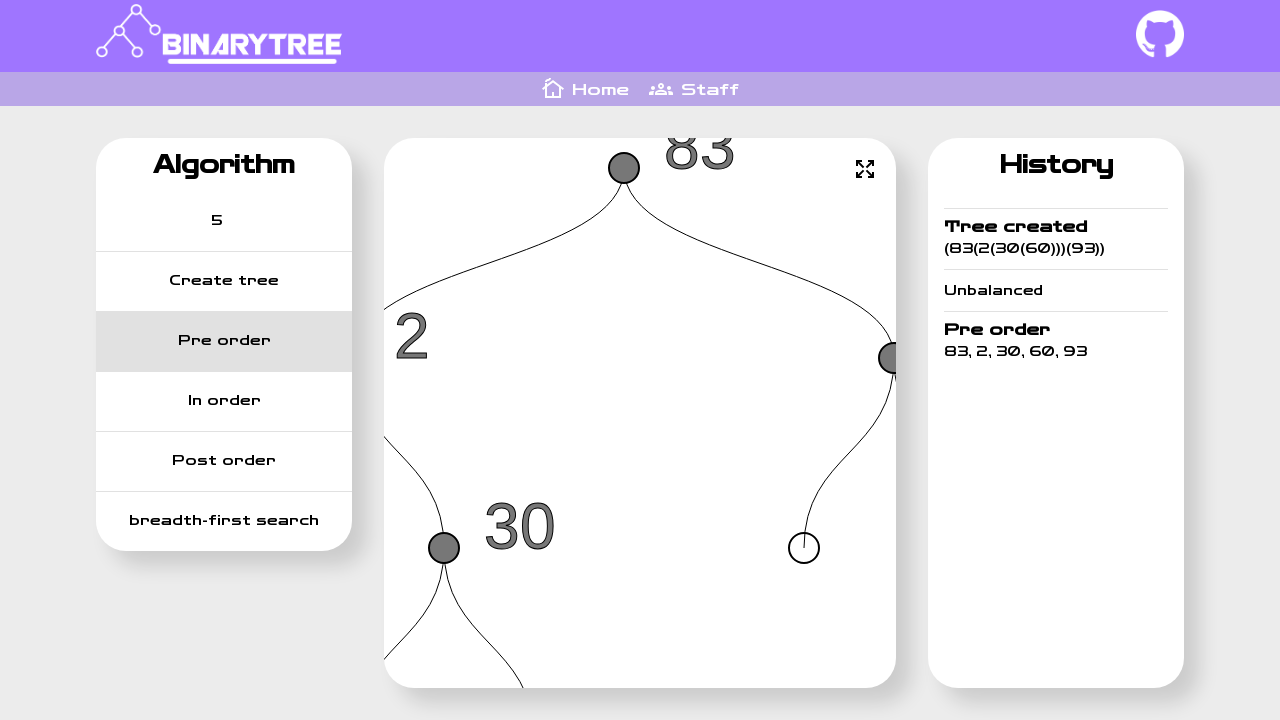

Waited 2 seconds for PreOrder traversal to complete
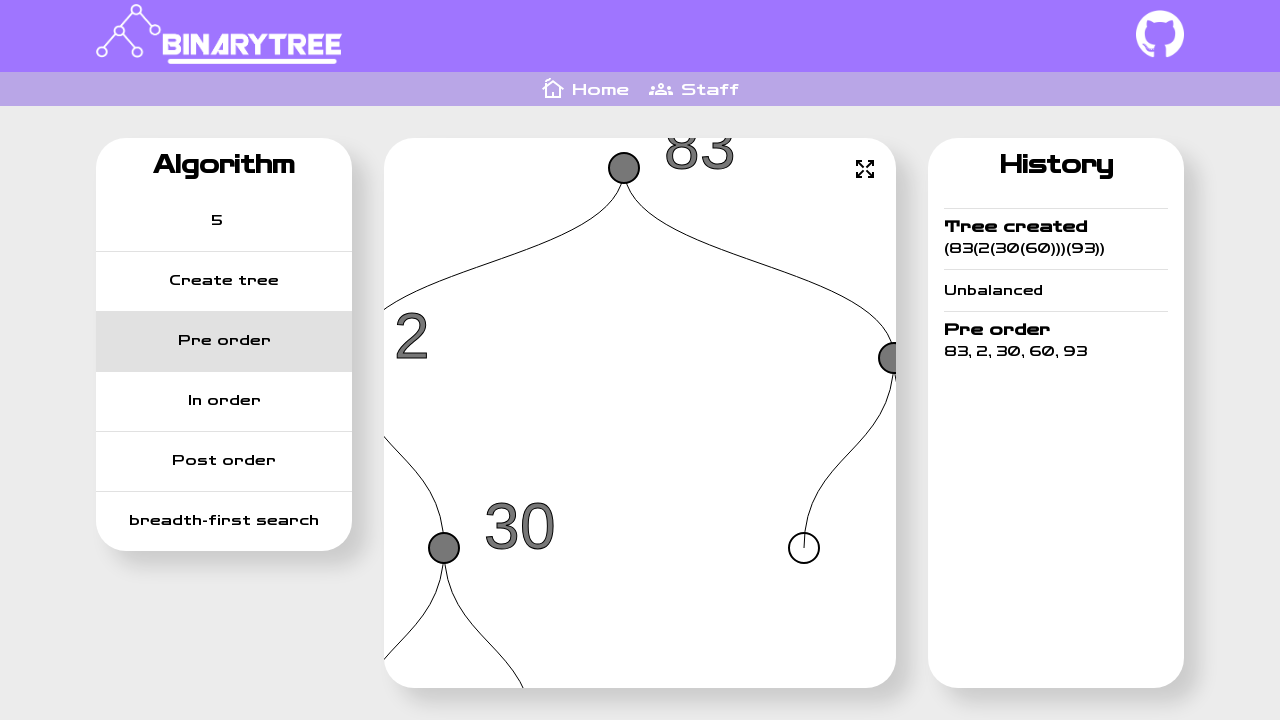

Retrieved pre order title from history
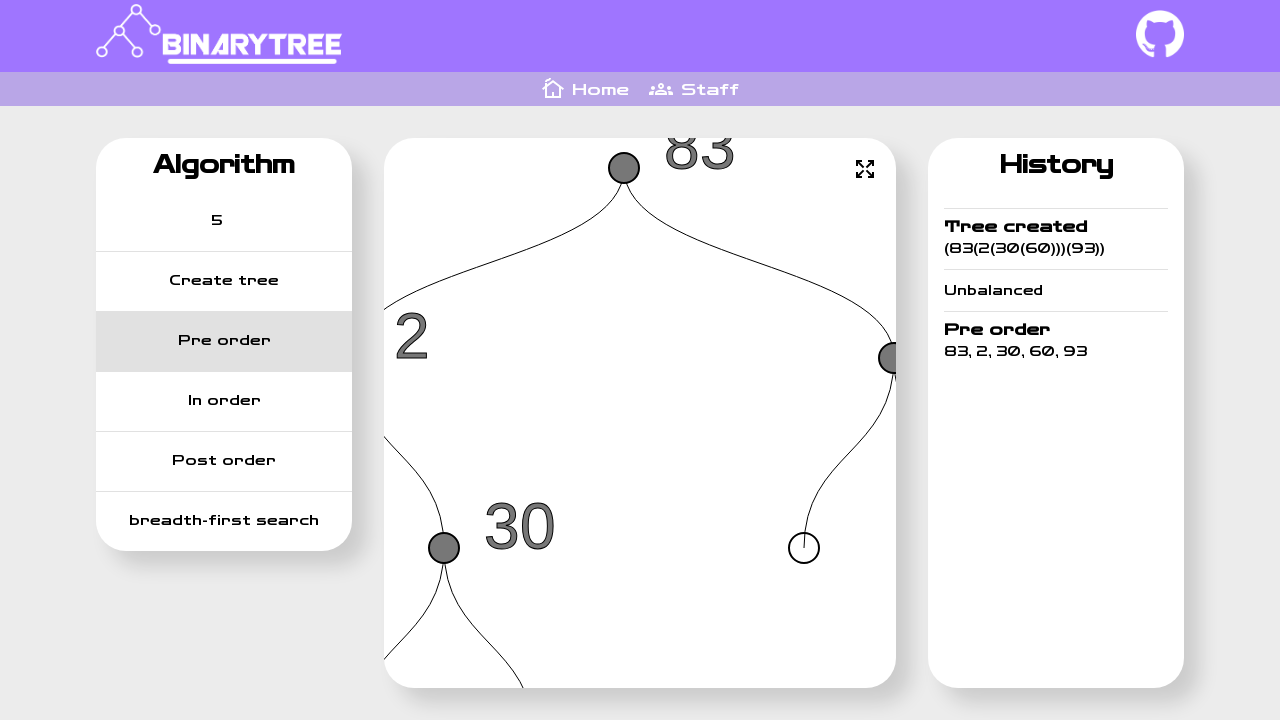

Verified 'Pre order' appears in history
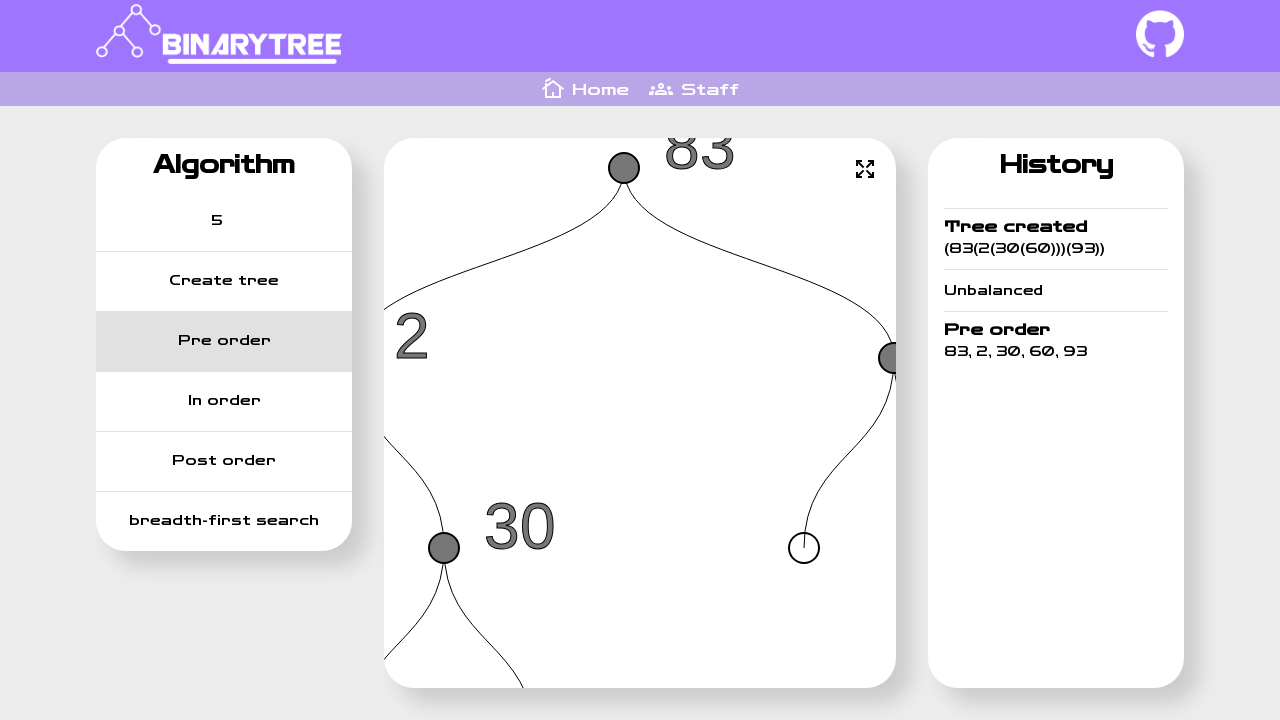

Clicked InOrder traversal button at (224, 401) on xpath=//*[@id="__next"]/div/div[2]/div[1]/button[3]
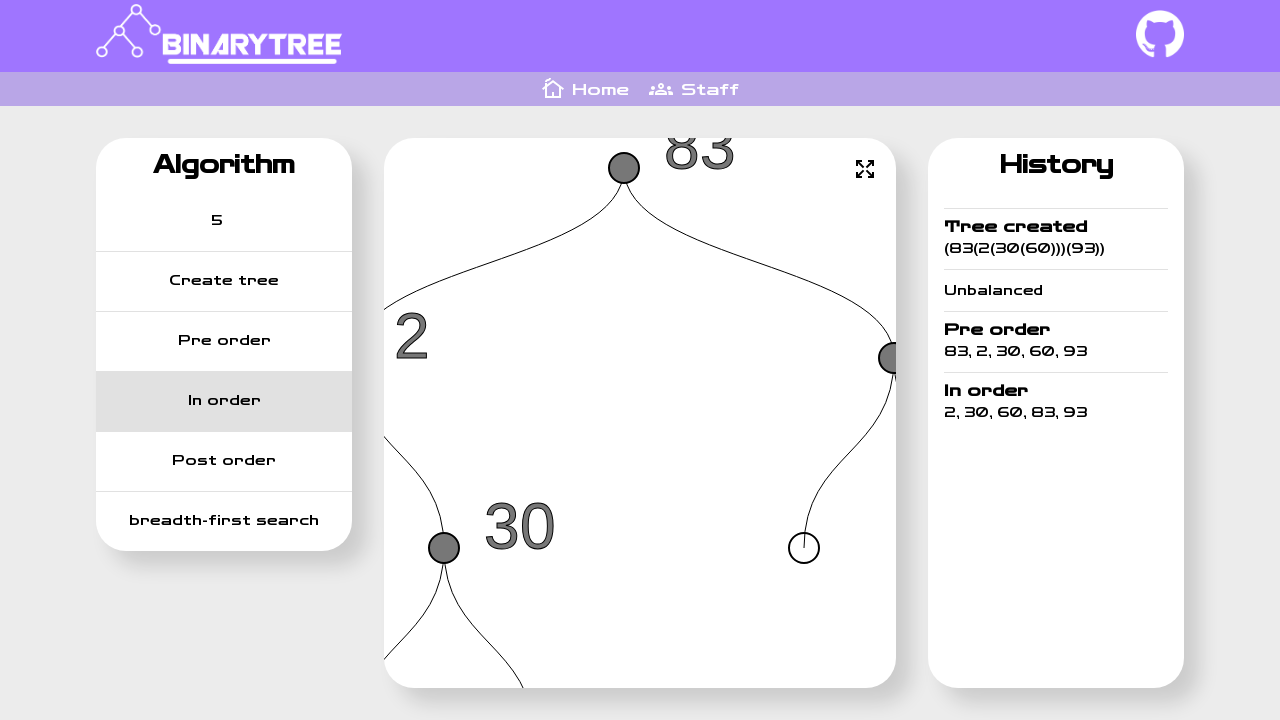

Waited 2 seconds for InOrder traversal to complete
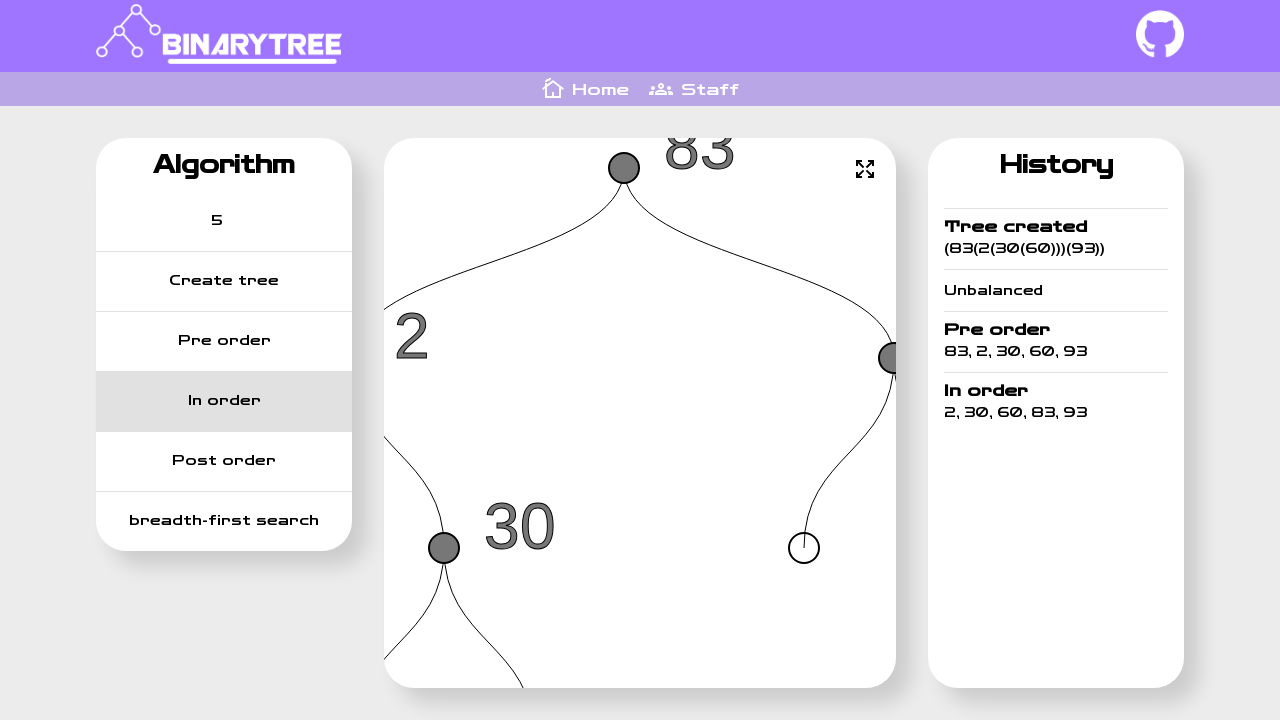

Retrieved in order title from history
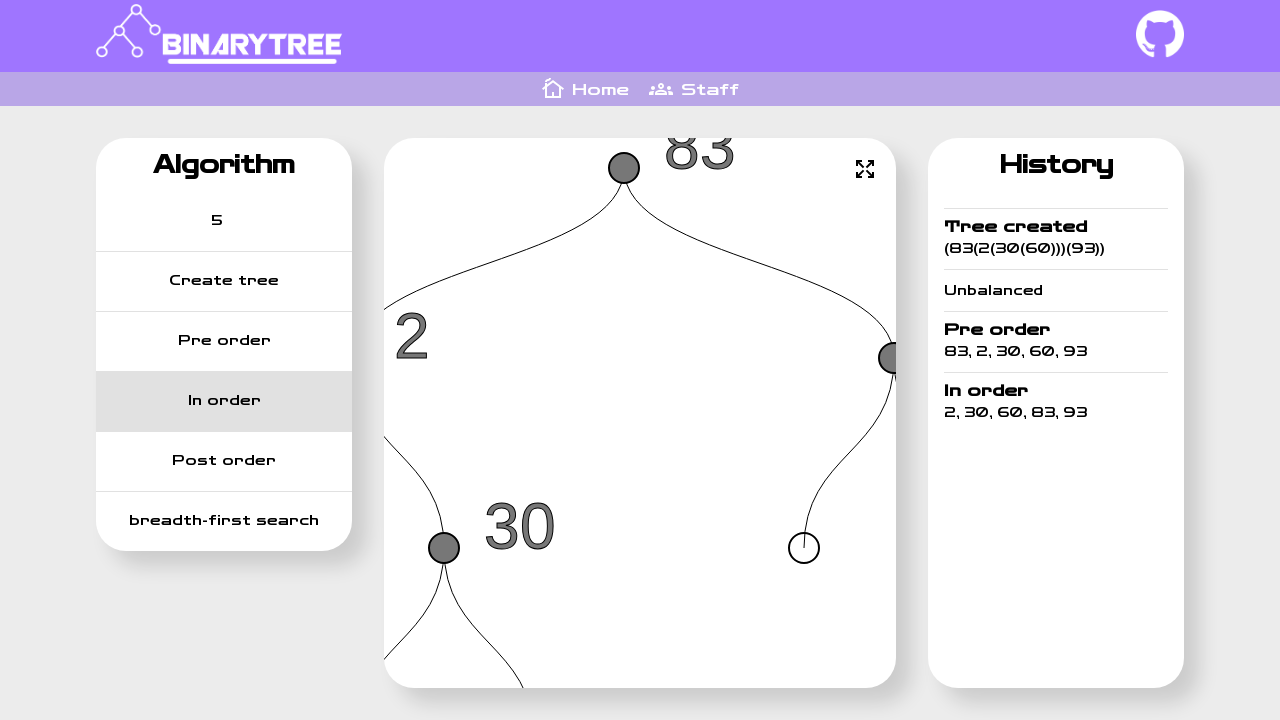

Verified 'In order' appears in history
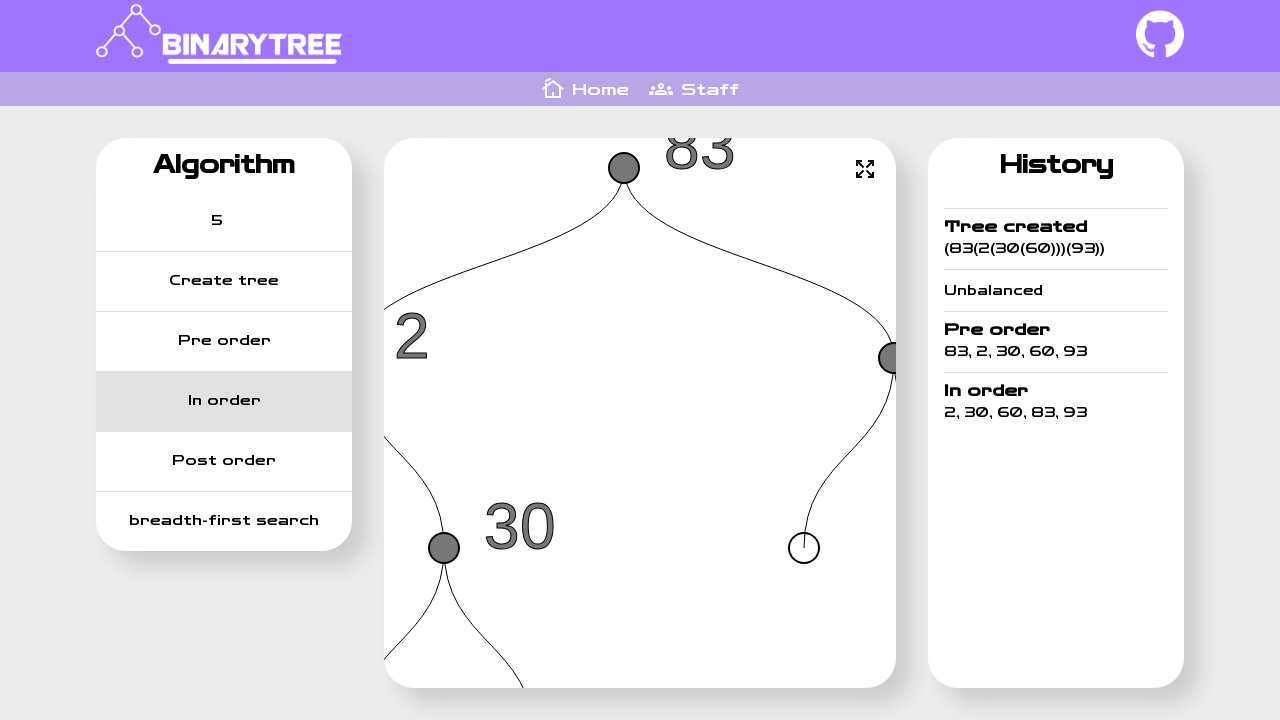

Clicked PostOrder traversal button at (224, 461) on xpath=//*[@id="__next"]/div/div[2]/div[1]/button[4]
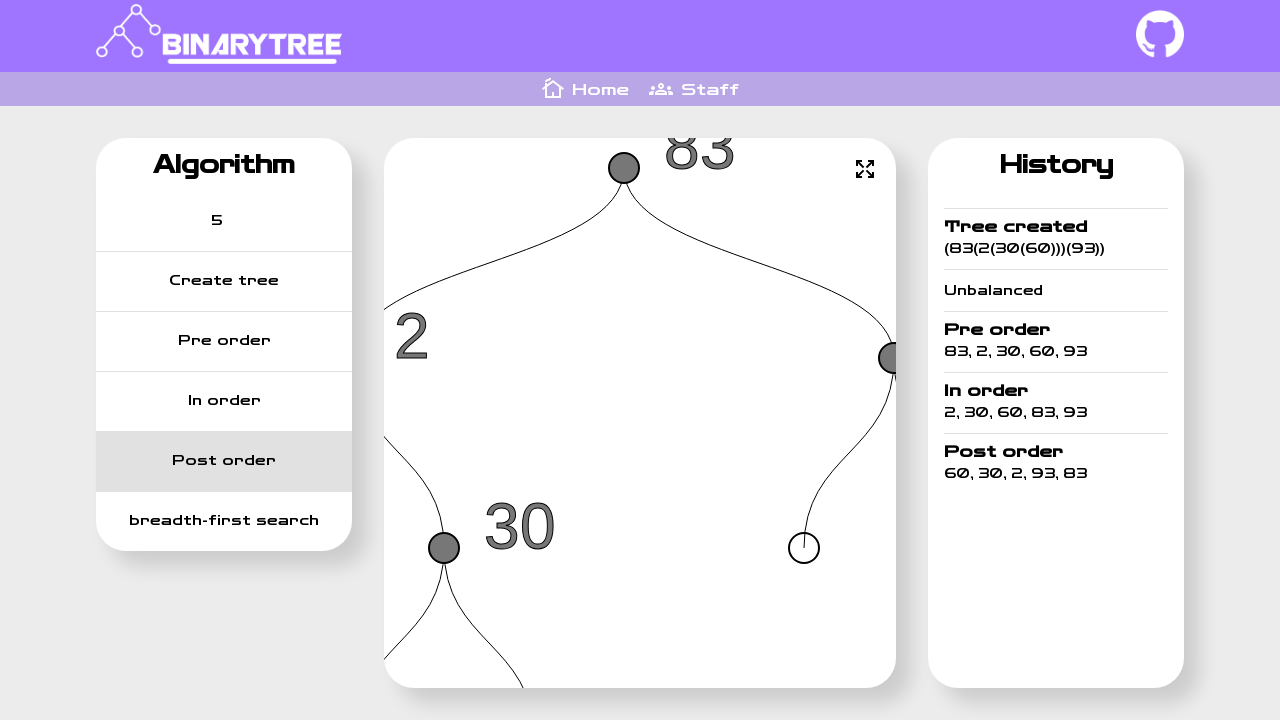

Waited 2 seconds for PostOrder traversal to complete
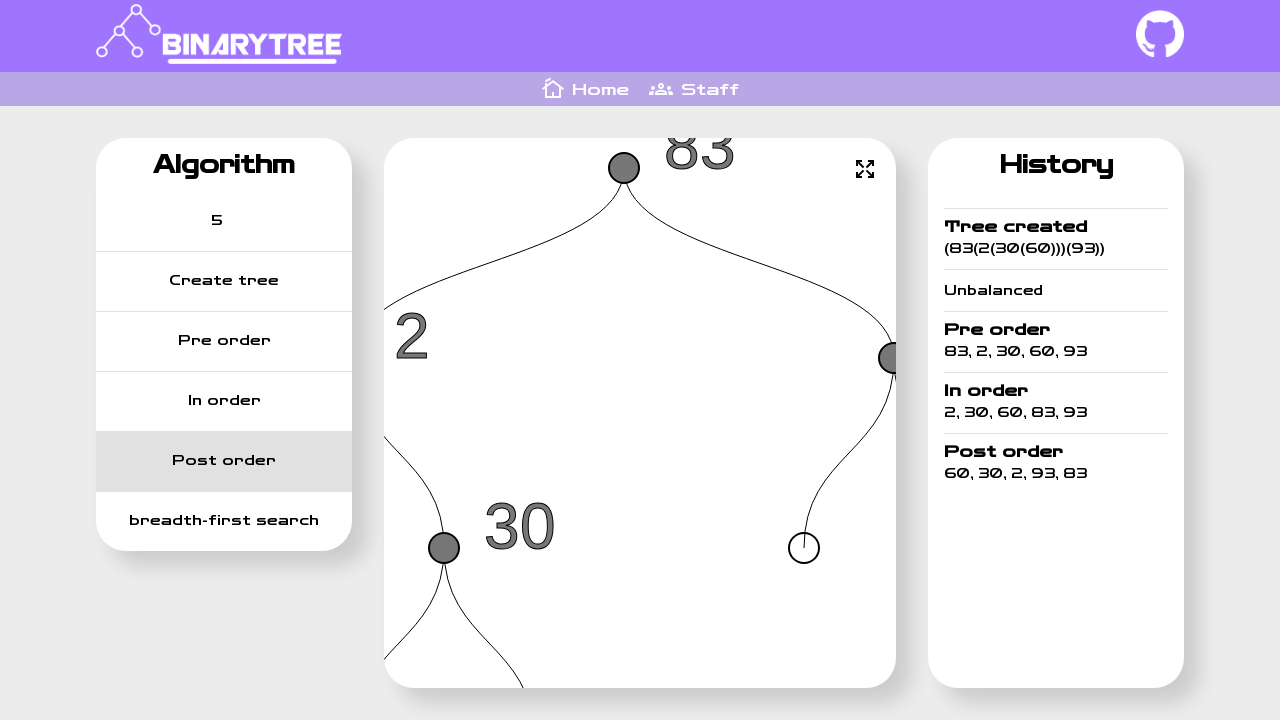

Retrieved post order title from history
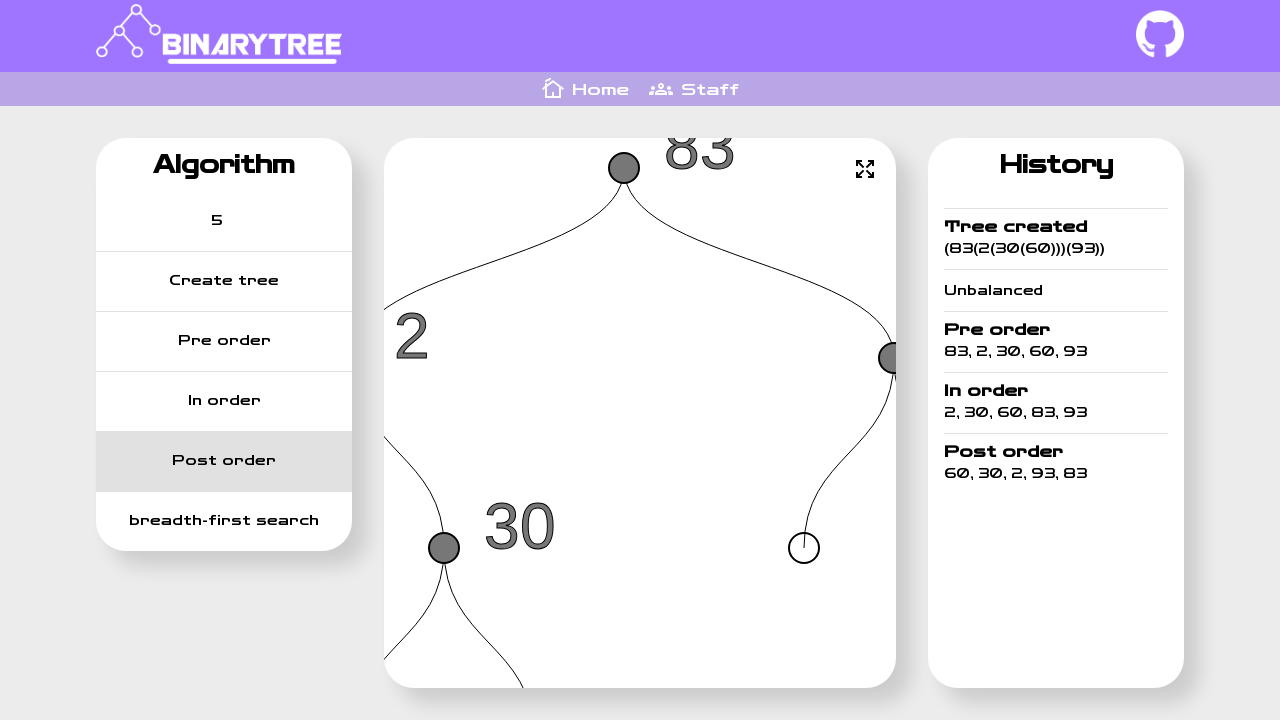

Verified 'Post order' appears in history
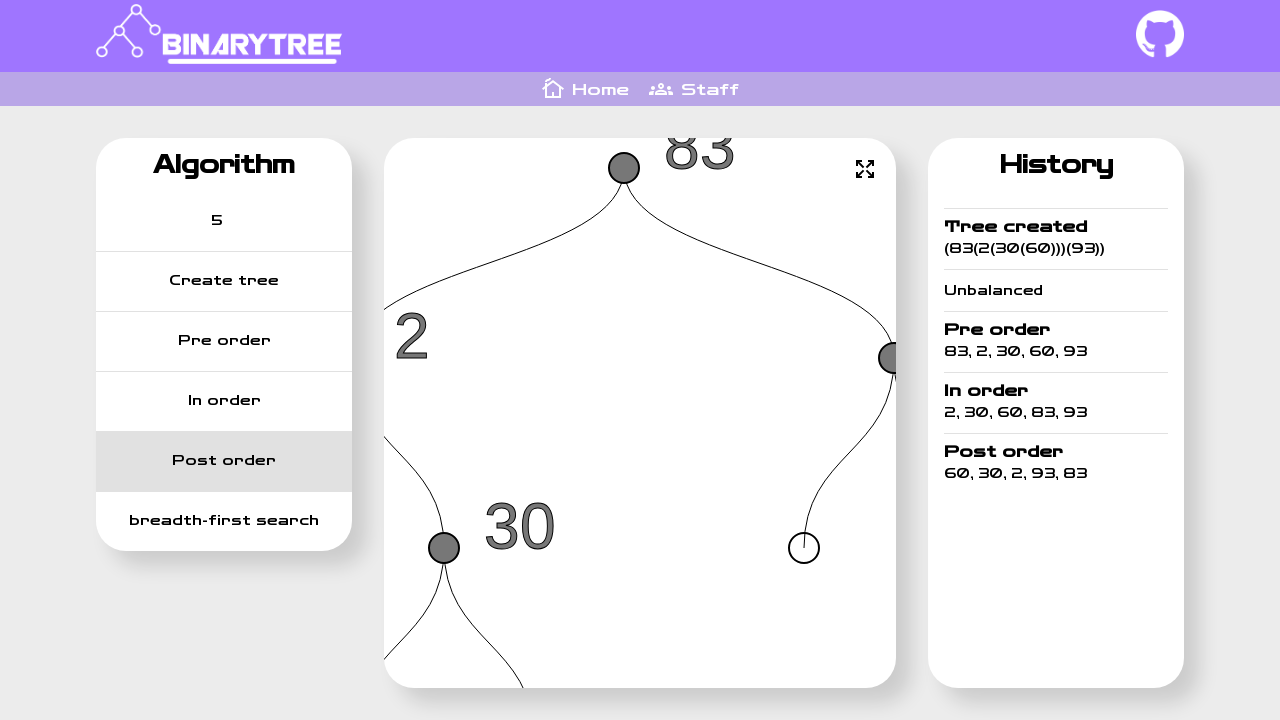

Clicked Breadth-first search button at (224, 520) on xpath=//*[@id="__next"]/div/div[2]/div[1]/button[5]
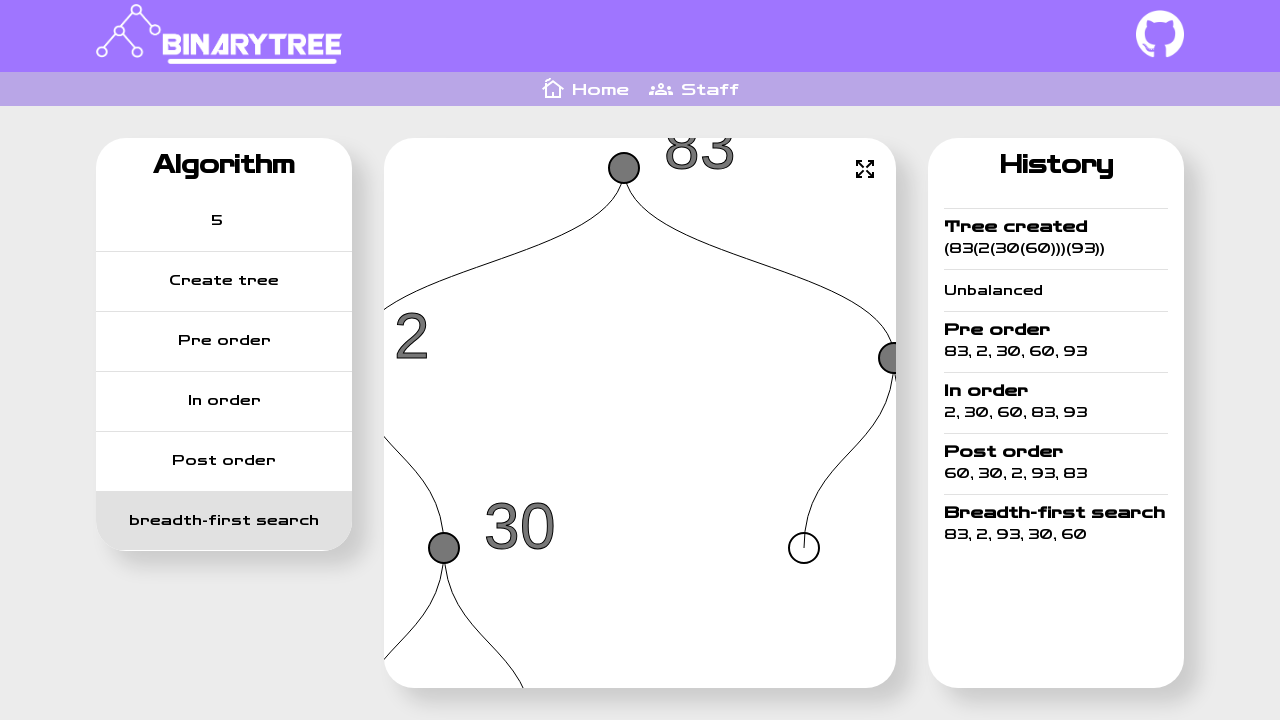

Waited 2 seconds for BFS traversal to complete
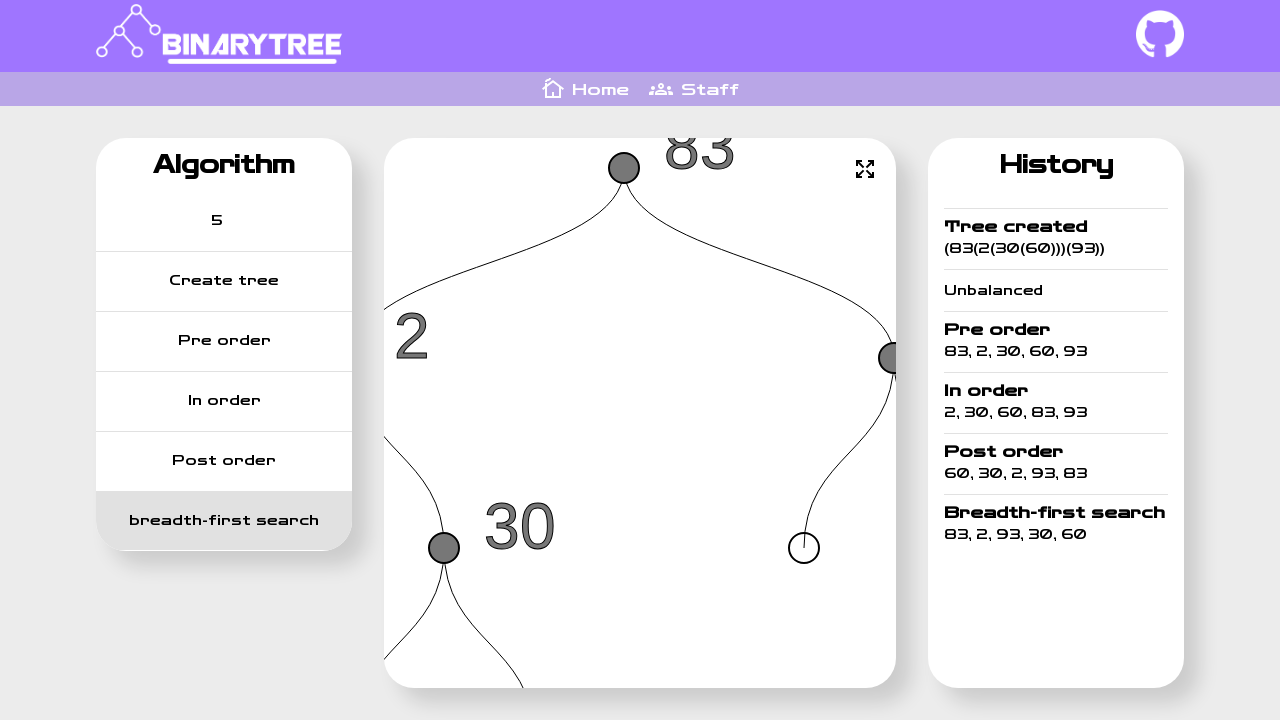

Retrieved breadth-first search title from history
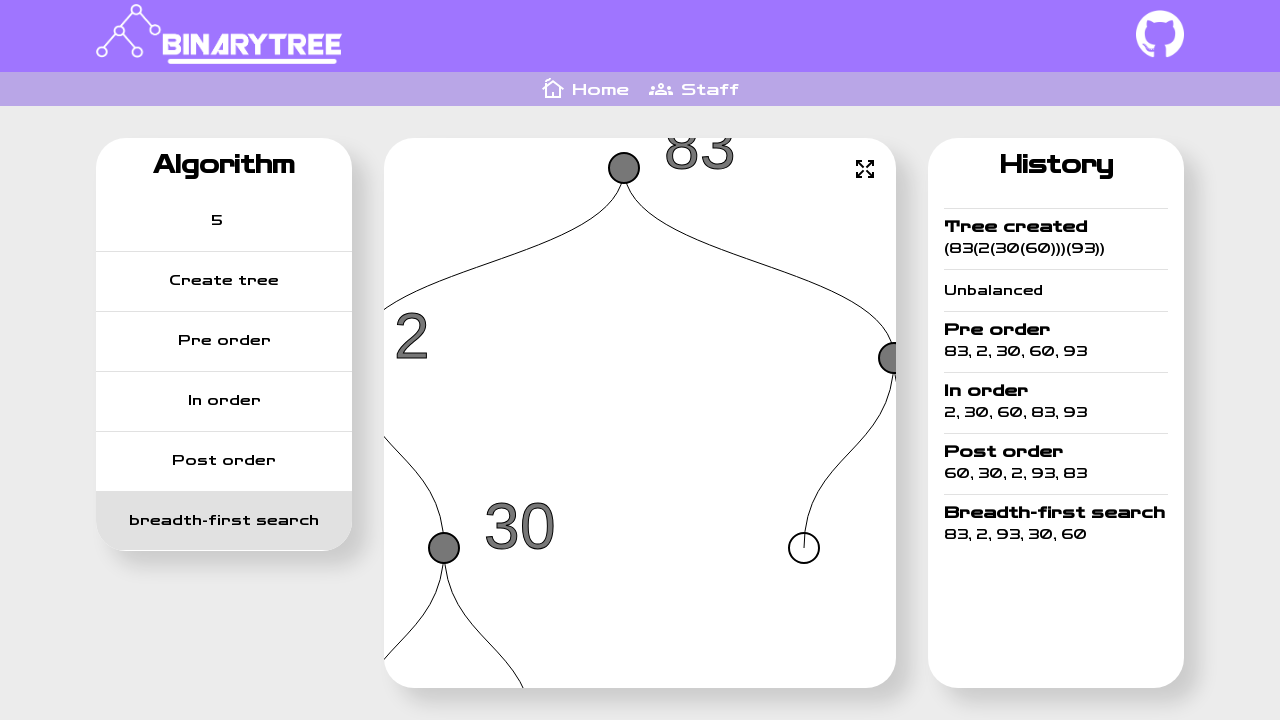

Verified 'Breadth-first search' appears in history
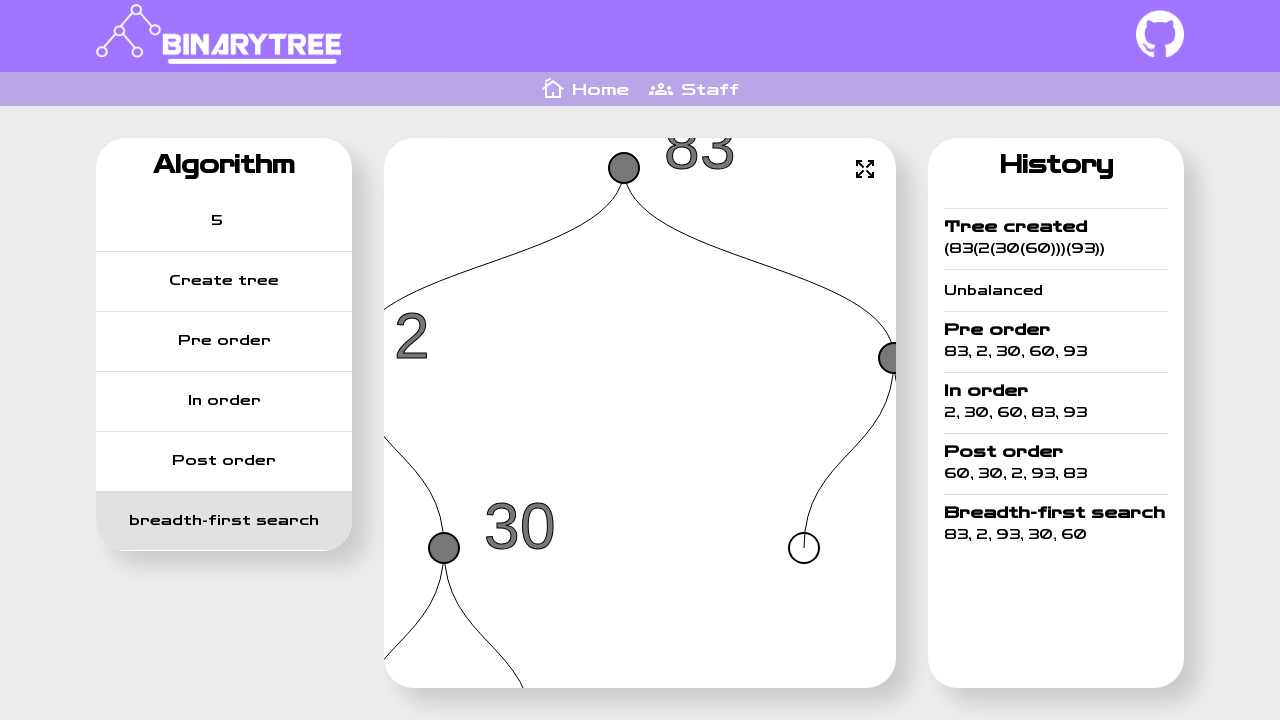

Clicked Staff navigation button at (694, 89) on xpath=//*[@id="__next"]/div/nav/a[2]
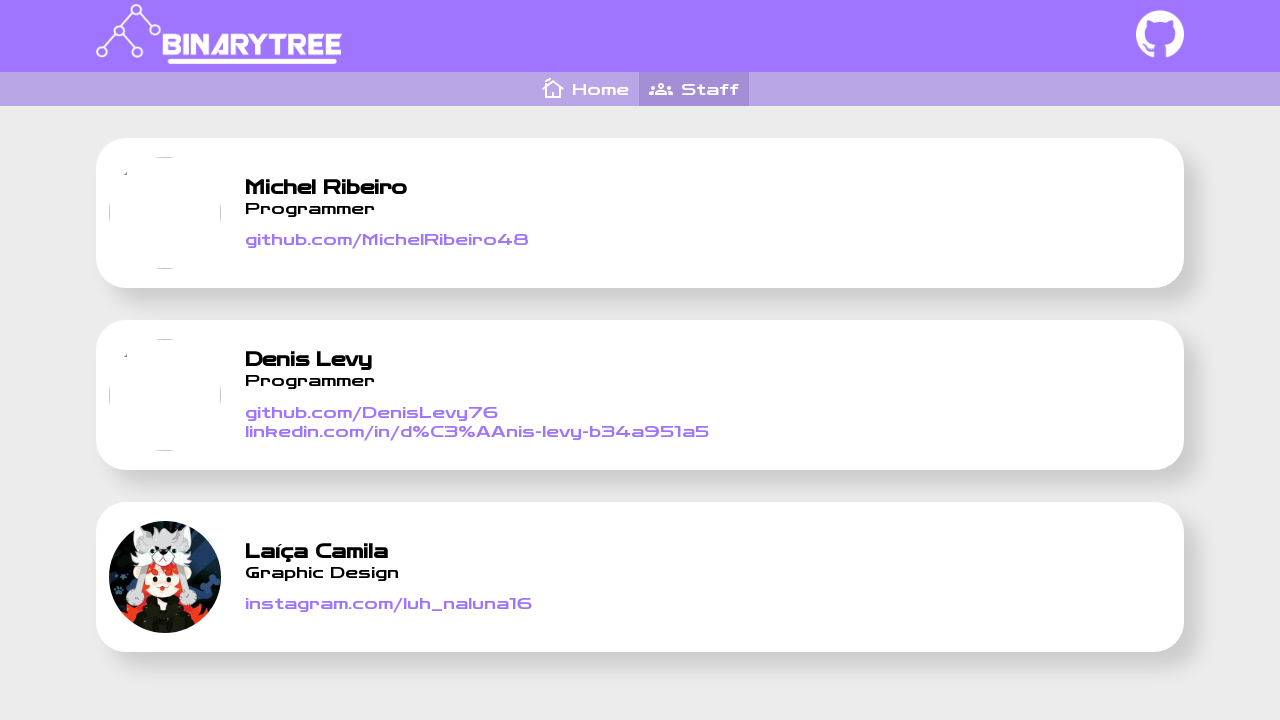

Waited 2 seconds for Staff page to load
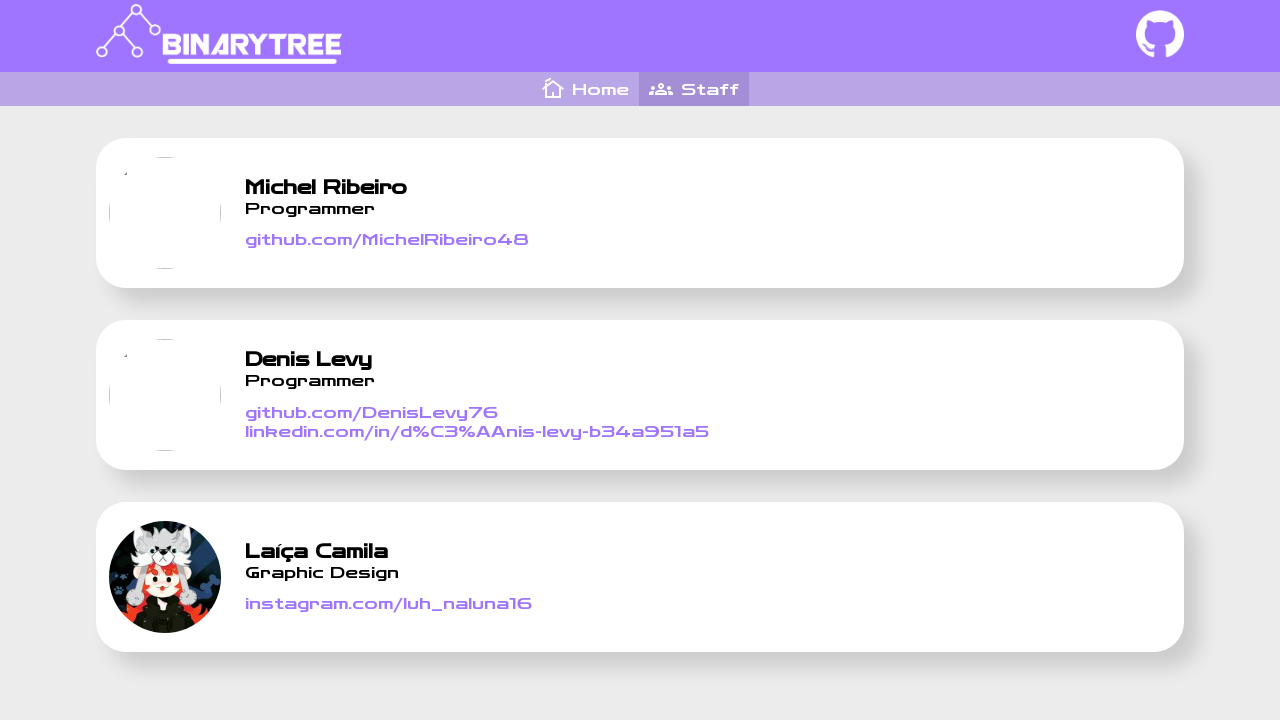

Clicked Michel's GitHub link at (387, 240) on xpath=//*[@id="__next"]/div/div[2]/ul/li[1]/div/a
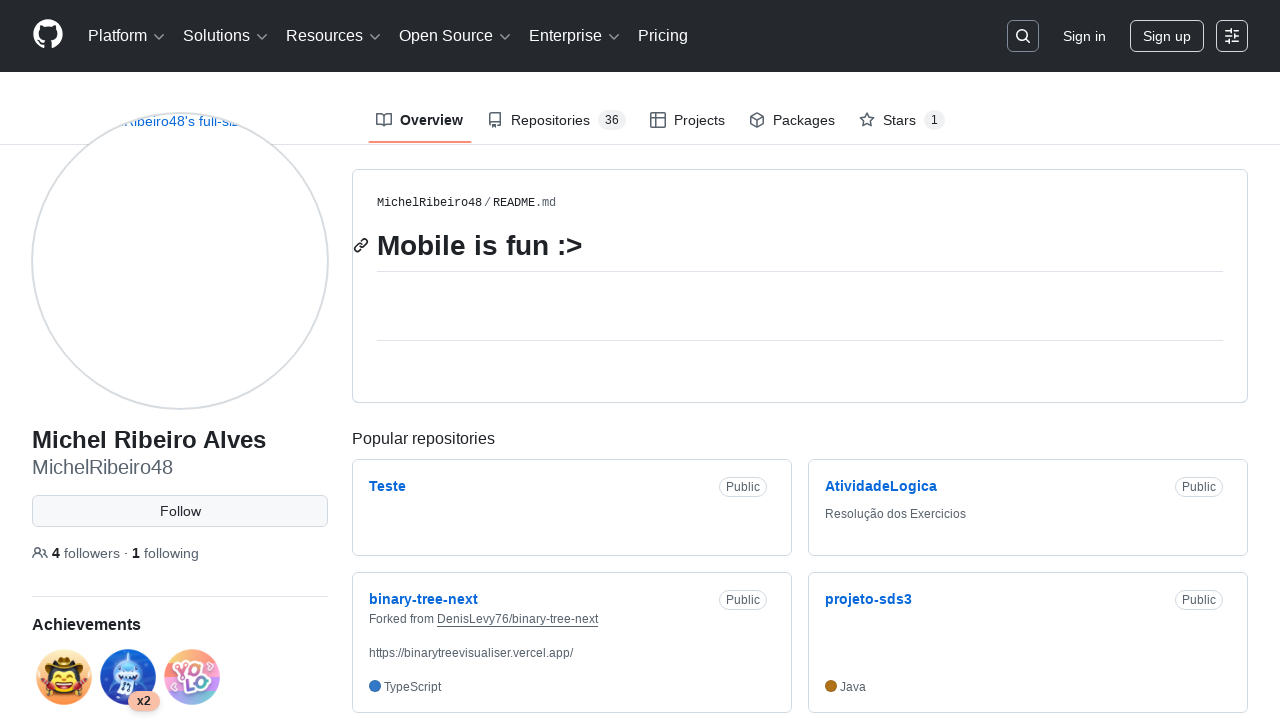

Waited 2 seconds for Michel's GitHub page to load
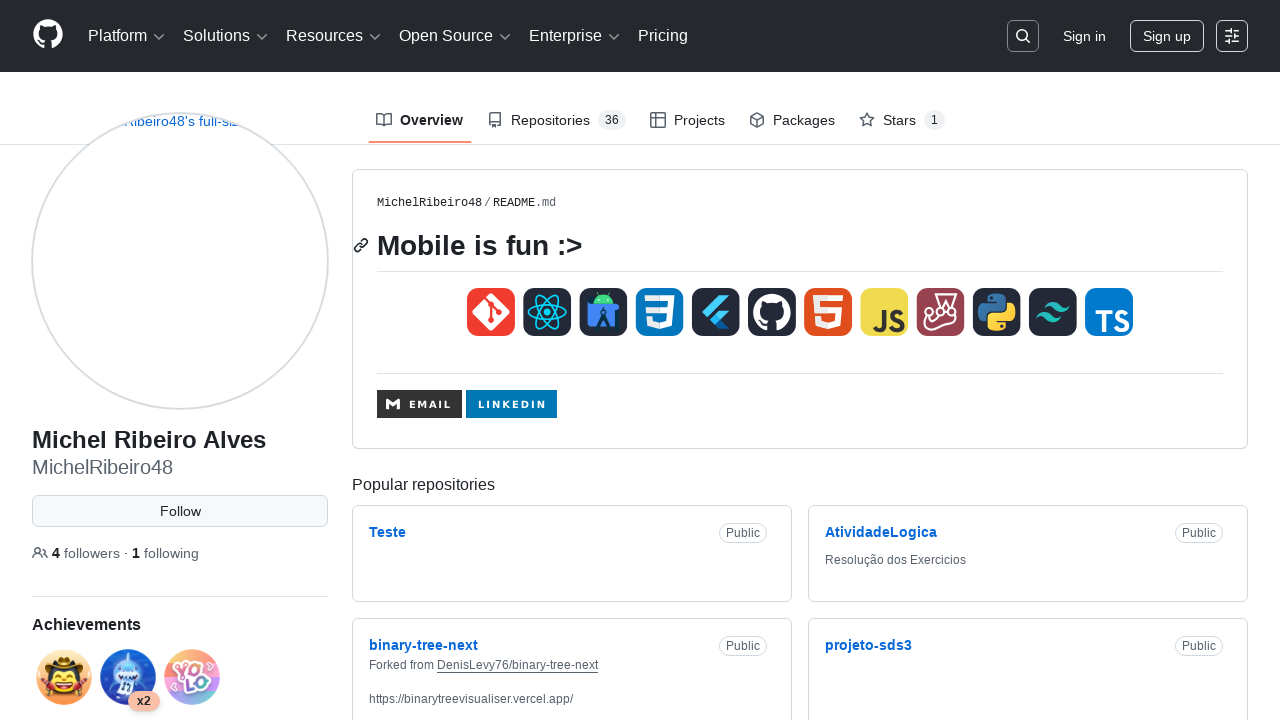

Navigated back to Staff page from Michel's GitHub
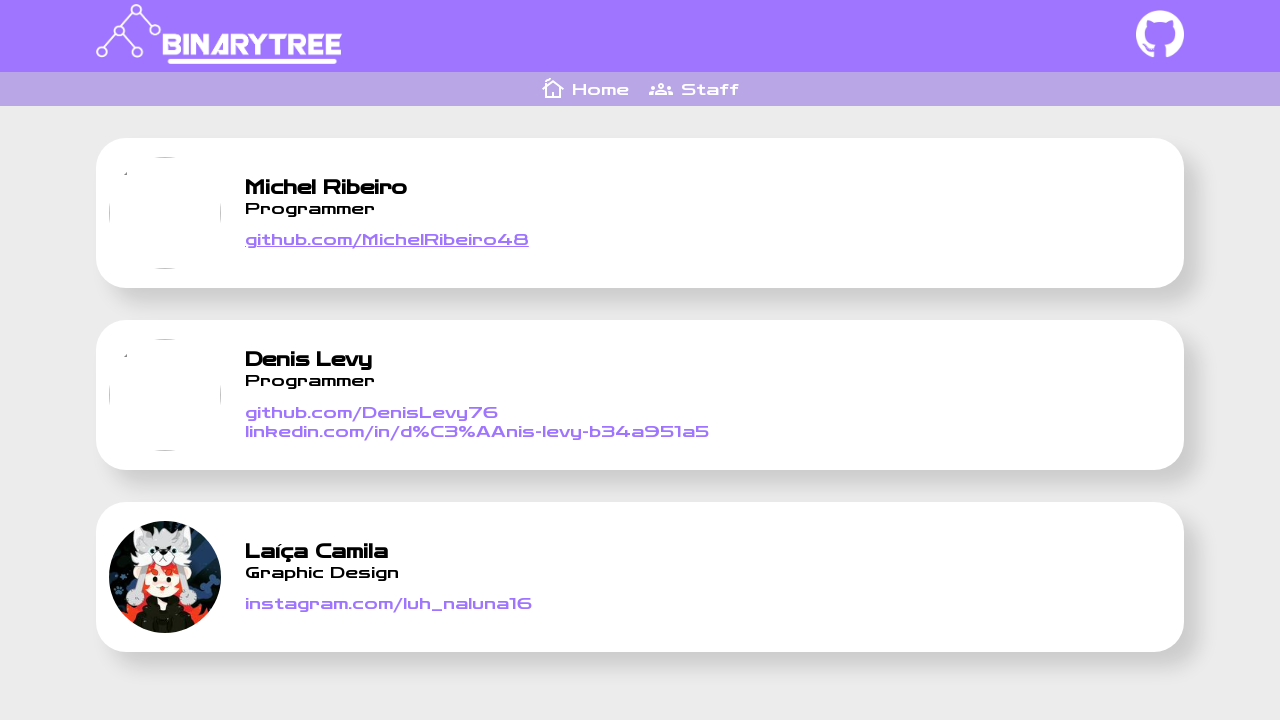

Waited 2 seconds for Staff page to reload
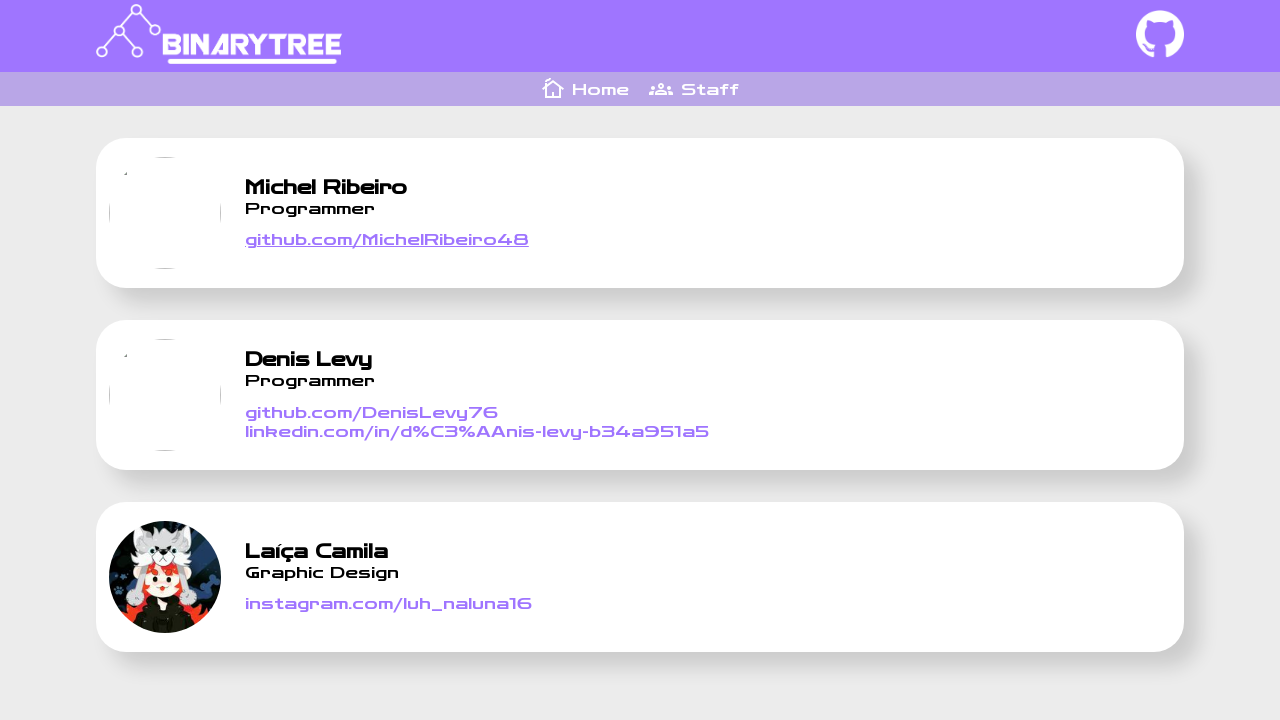

Clicked Denis's GitHub link at (477, 412) on xpath=//*[@id="__next"]/div/div[2]/ul/li[2]/div/a[1]
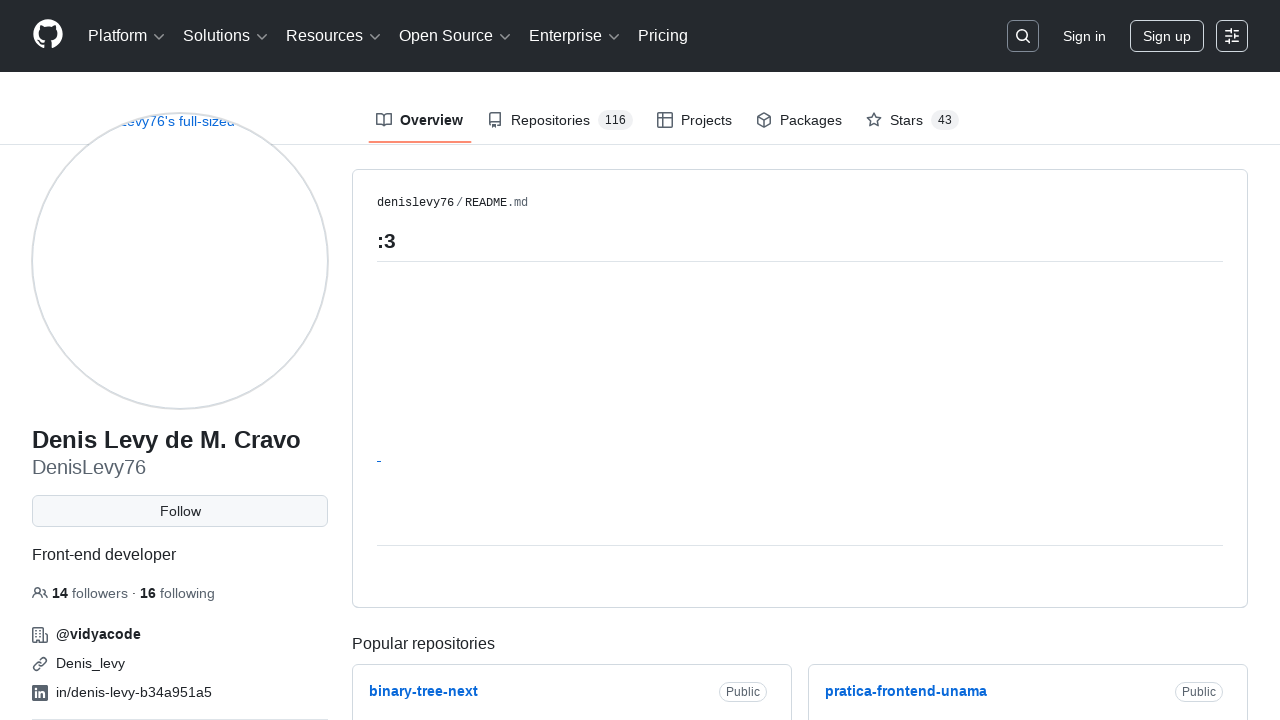

Waited 2 seconds for Denis's GitHub page to load
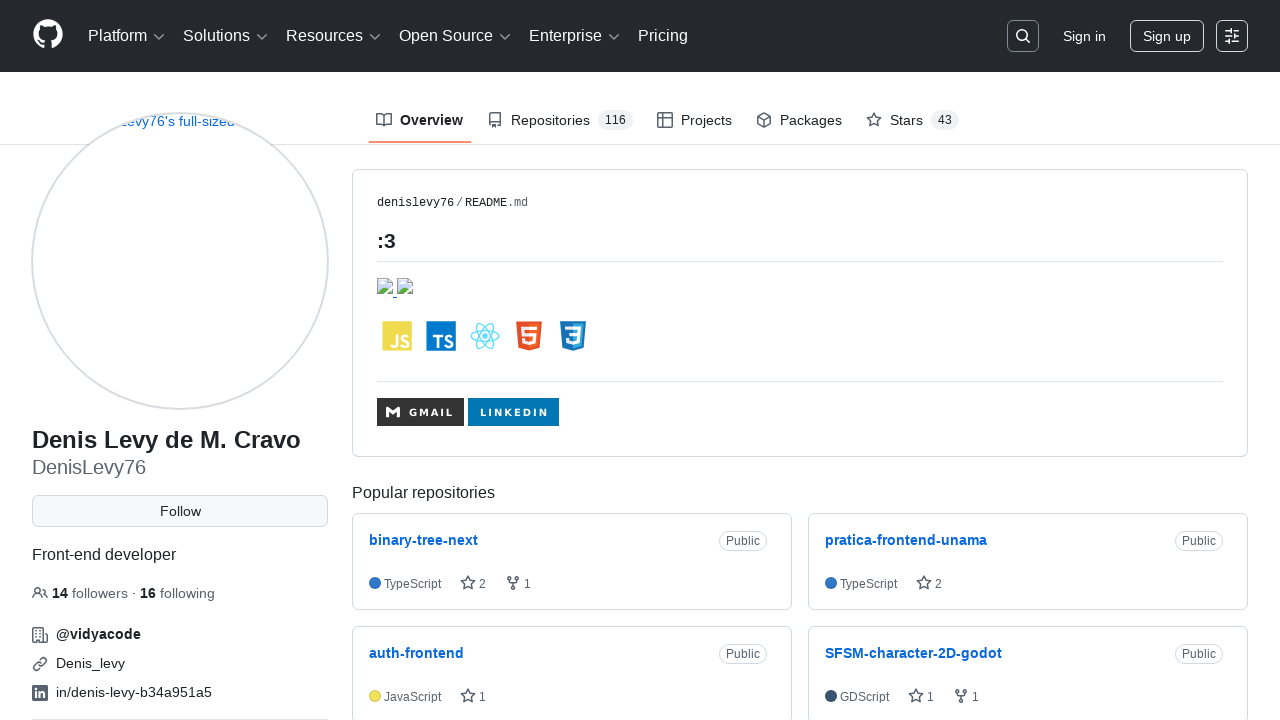

Navigated back to Staff page from Denis's GitHub
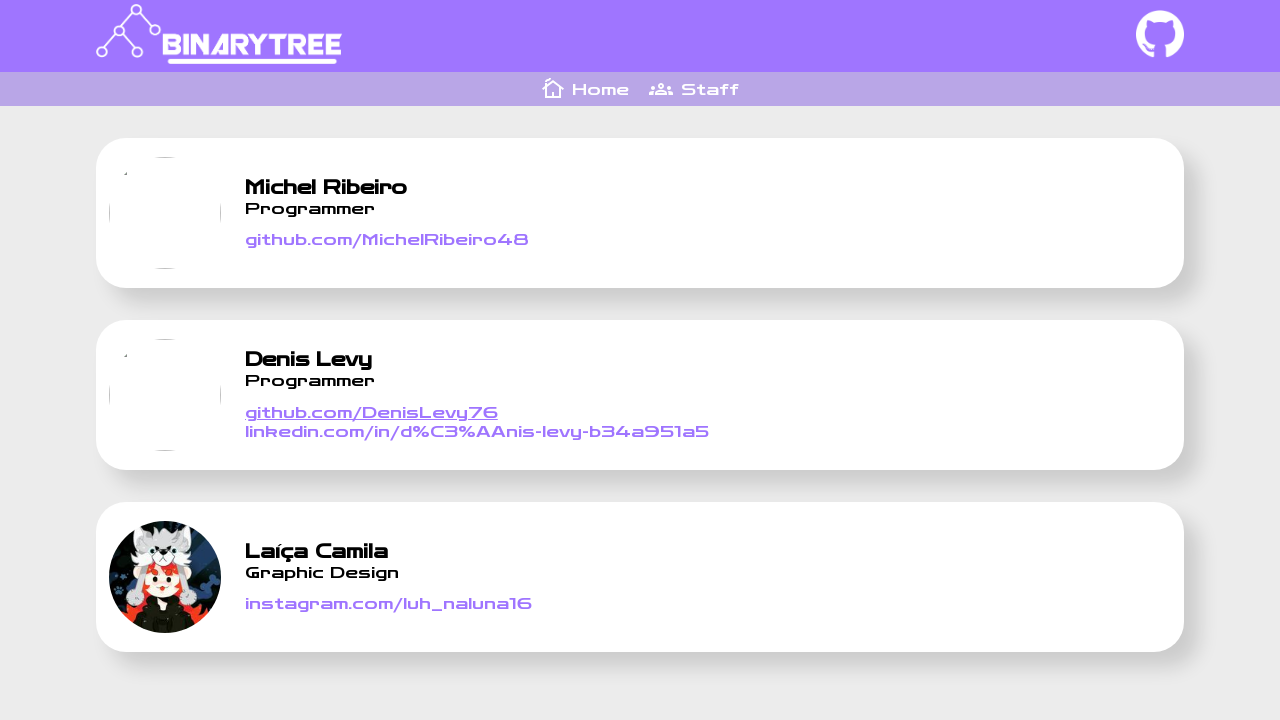

Waited 2 seconds for Staff page to reload
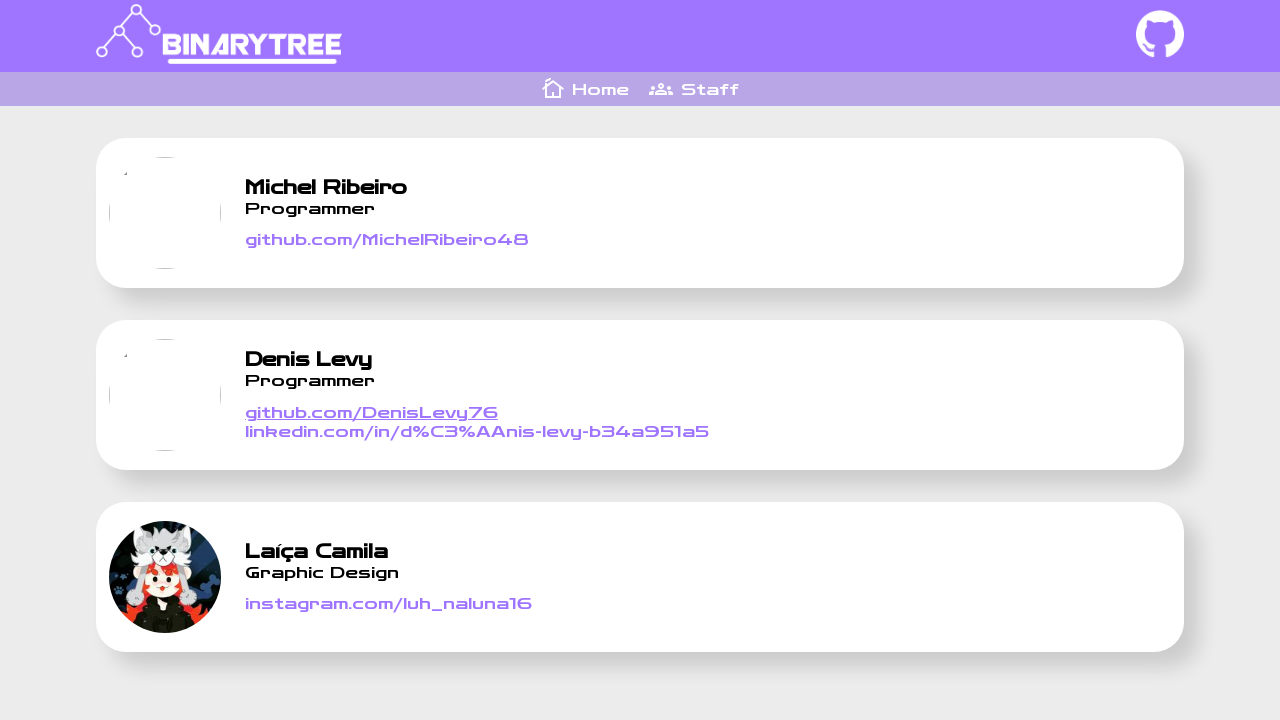

Clicked Denis's LinkedIn link at (477, 431) on xpath=//*[@id="__next"]/div/div[2]/ul/li[2]/div/a[2]
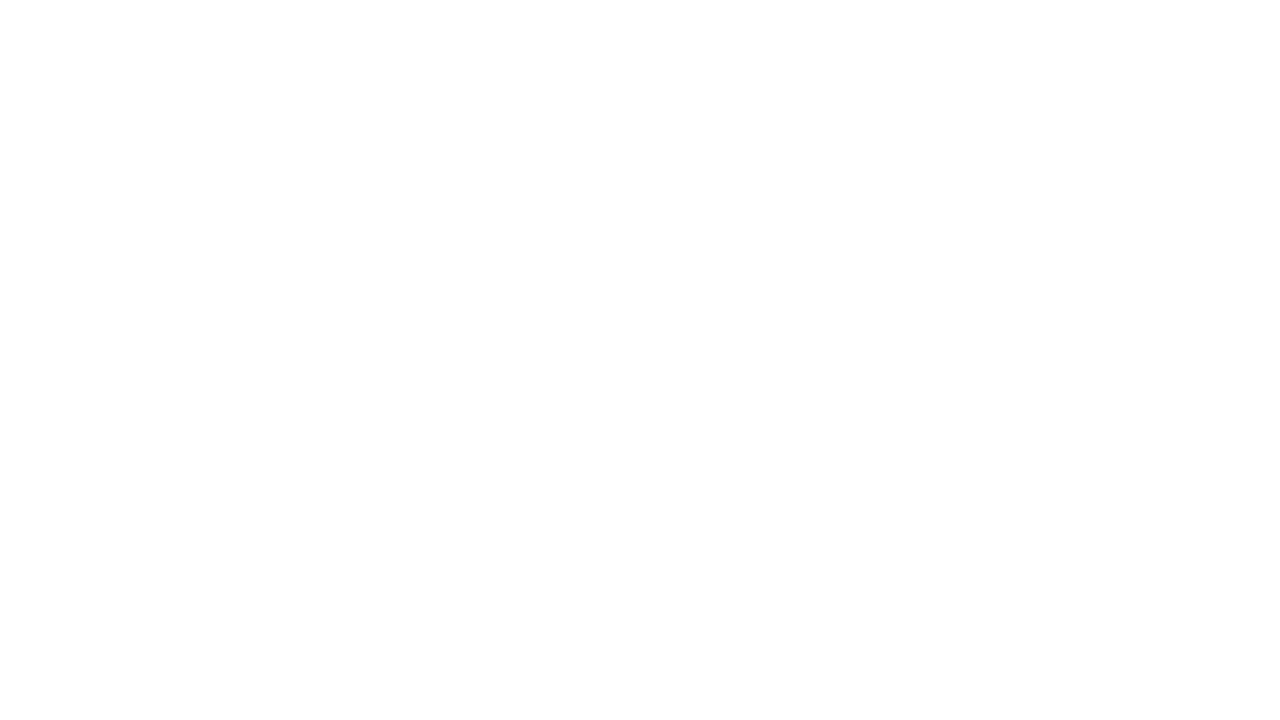

Waited 2 seconds for Denis's LinkedIn page to load
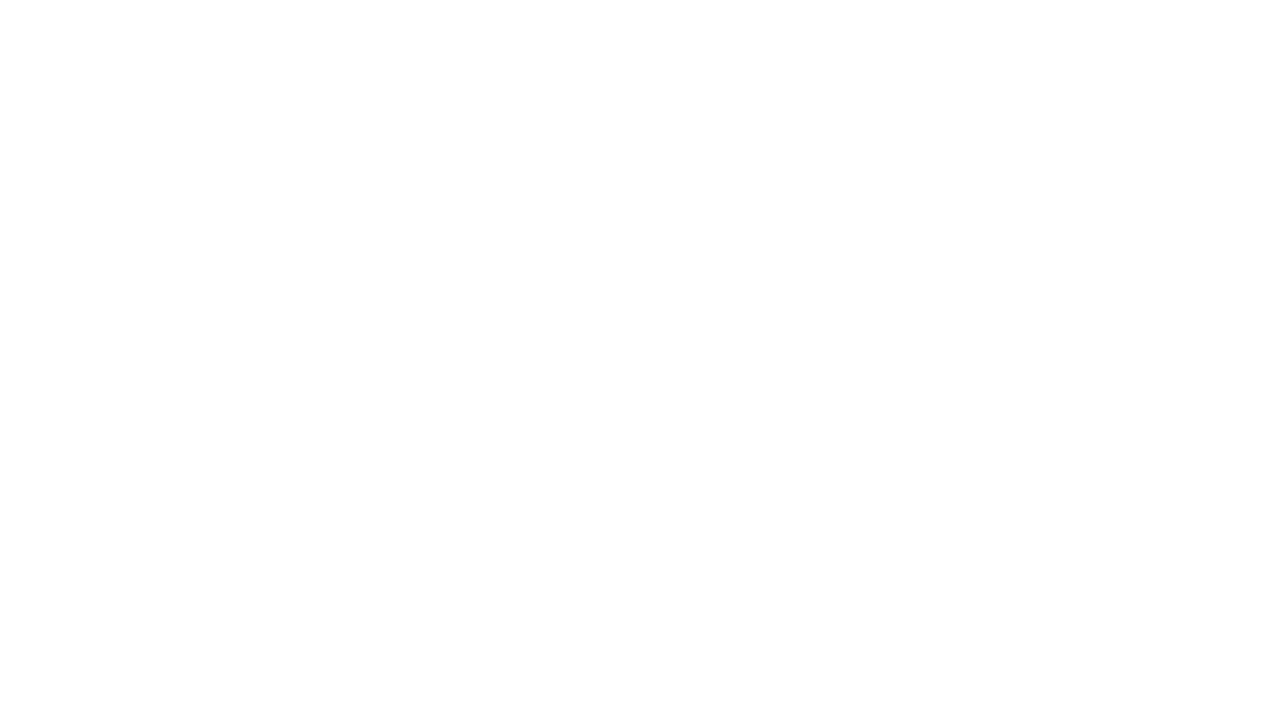

Navigated back to Staff page from Denis's LinkedIn
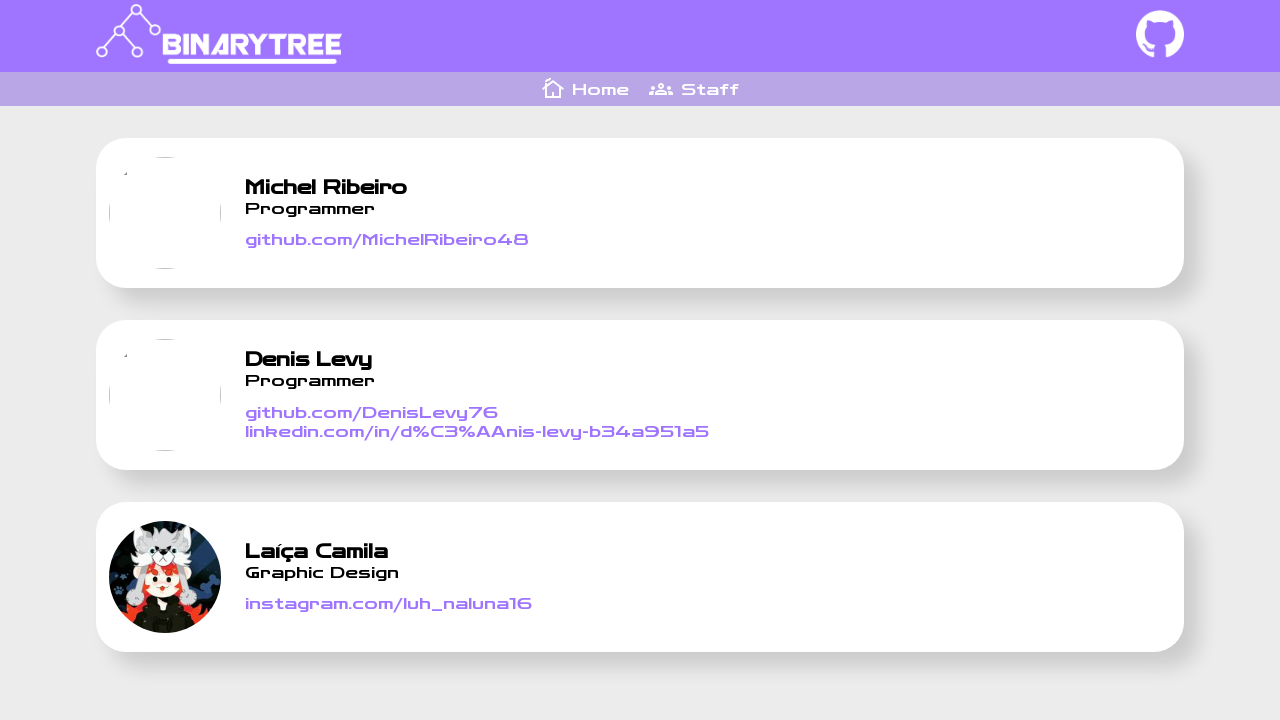

Waited 2 seconds for Staff page to reload
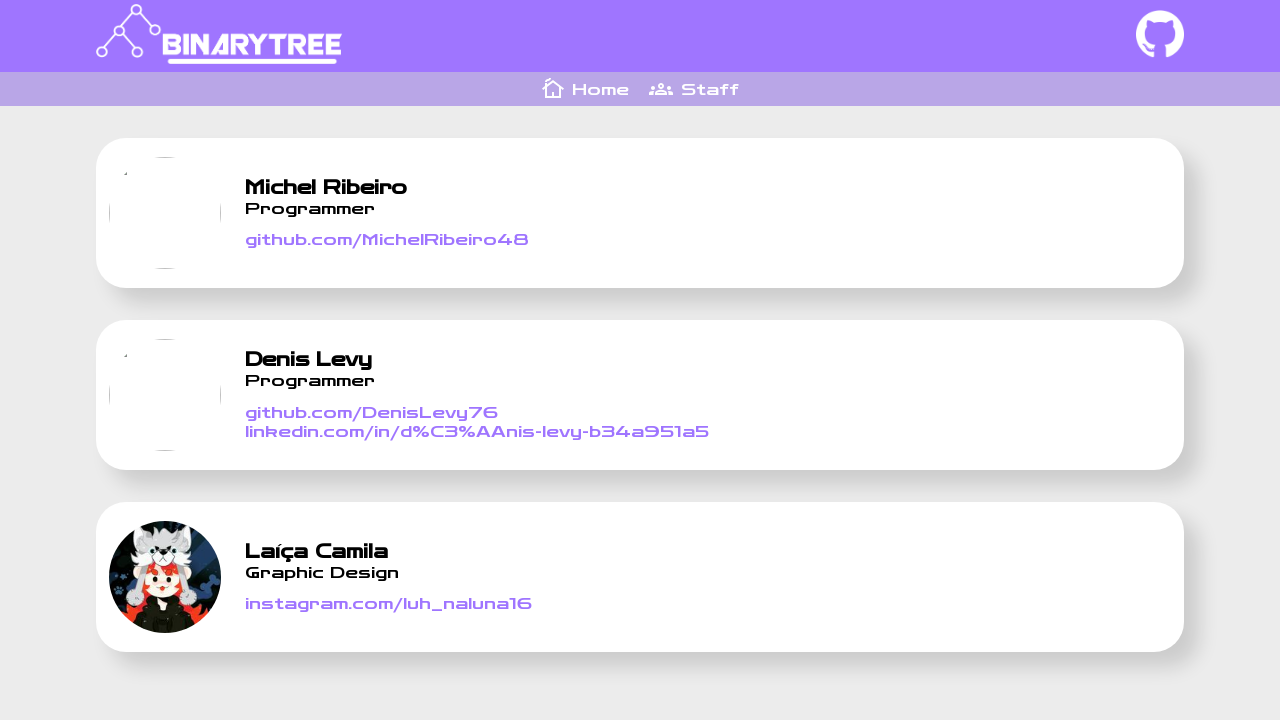

Clicked Laiça's Instagram link at (388, 604) on xpath=//*[@id="__next"]/div/div[2]/ul/li[3]/div/a
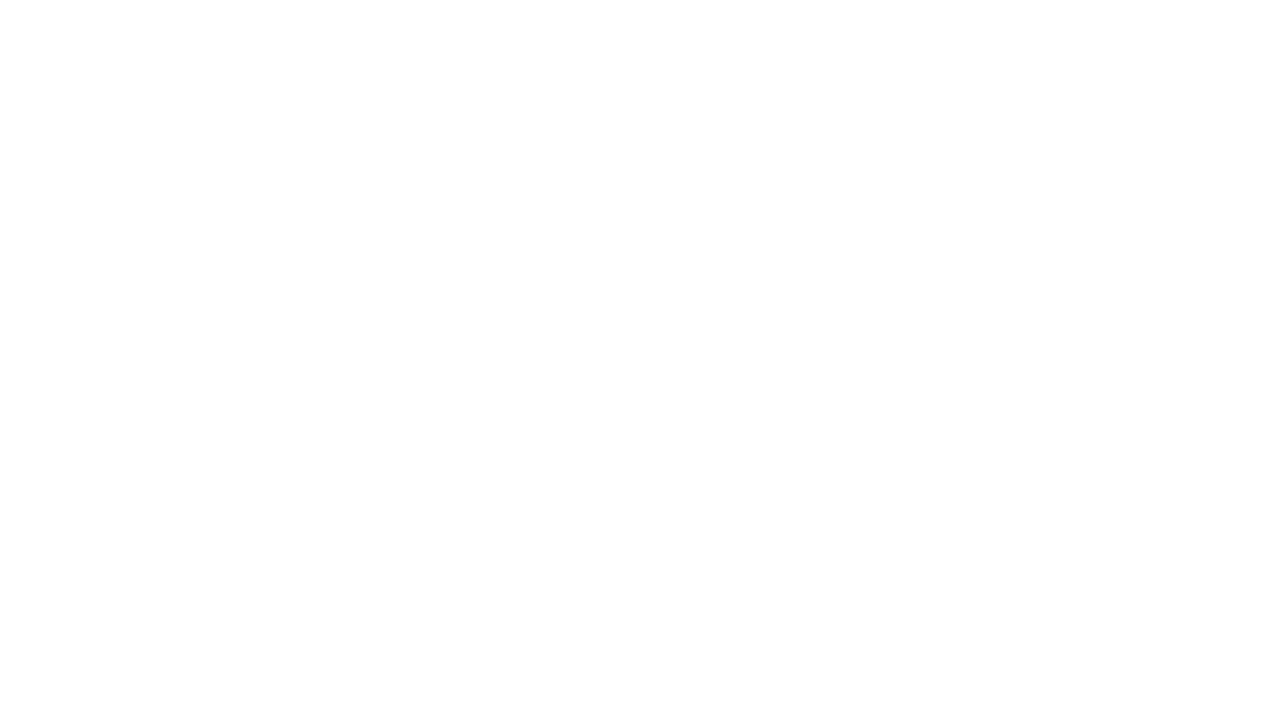

Waited 2 seconds for Laiça's Instagram page to load
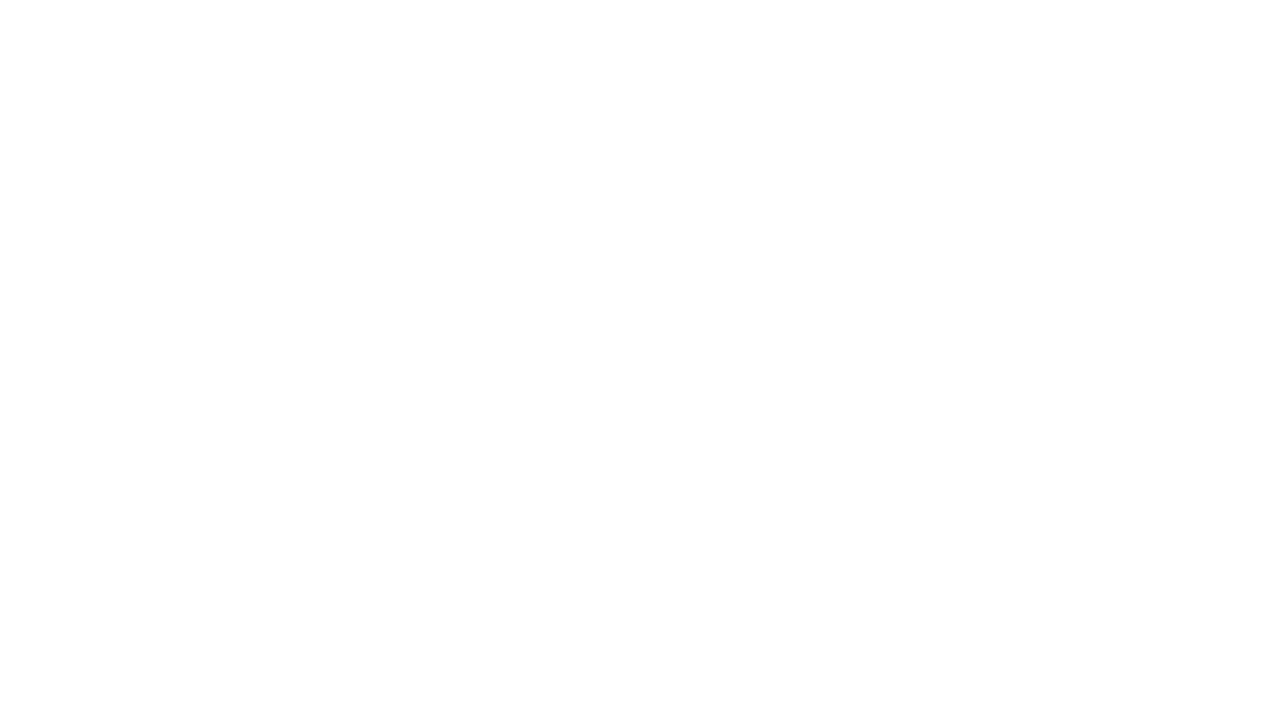

Navigated back to Staff page from Laiça's Instagram
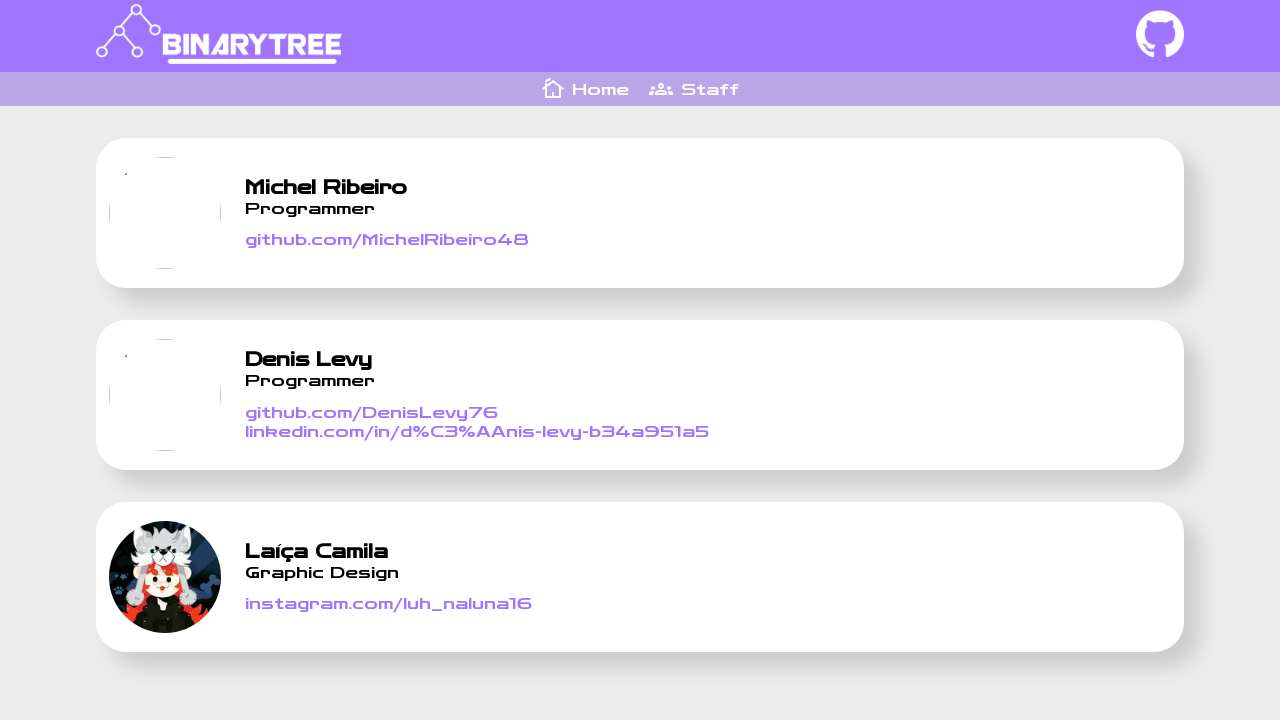

Waited 2 seconds for Staff page to reload
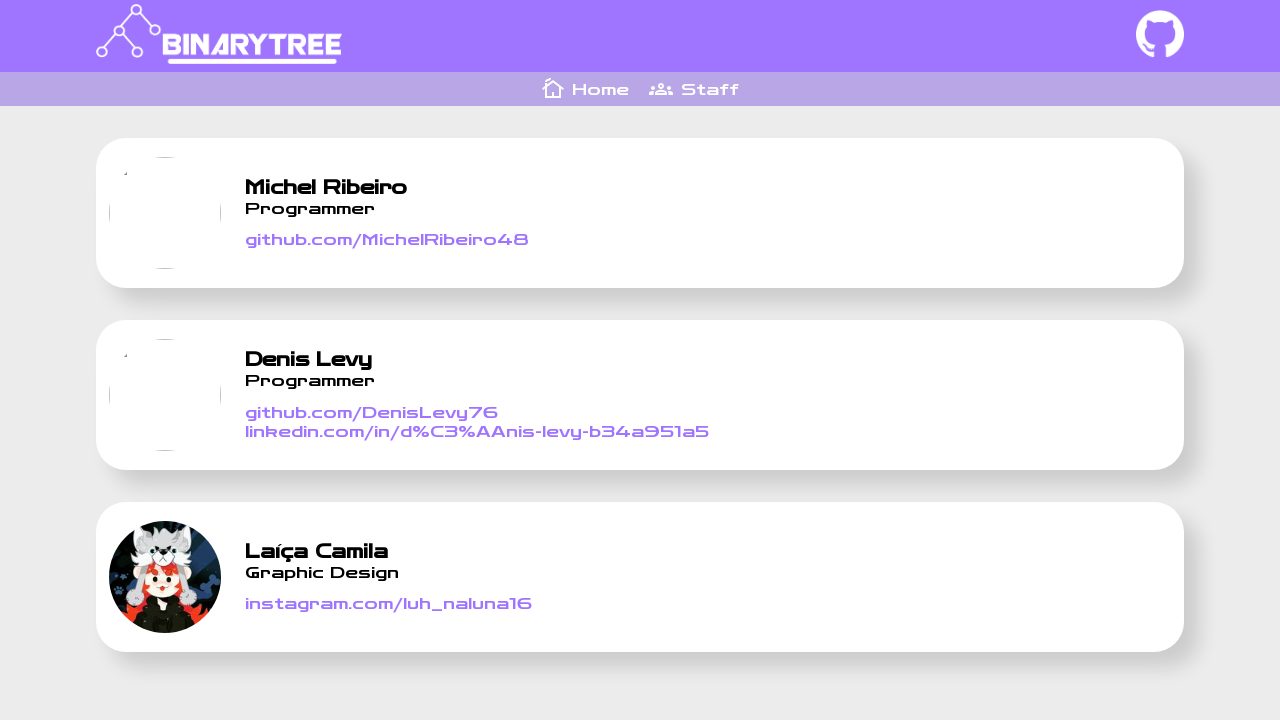

Clicked Binary Tree logo to navigate back to home page at (226, 36) on xpath=//*[@id="__next"]/div/div[1]/header/a[1]
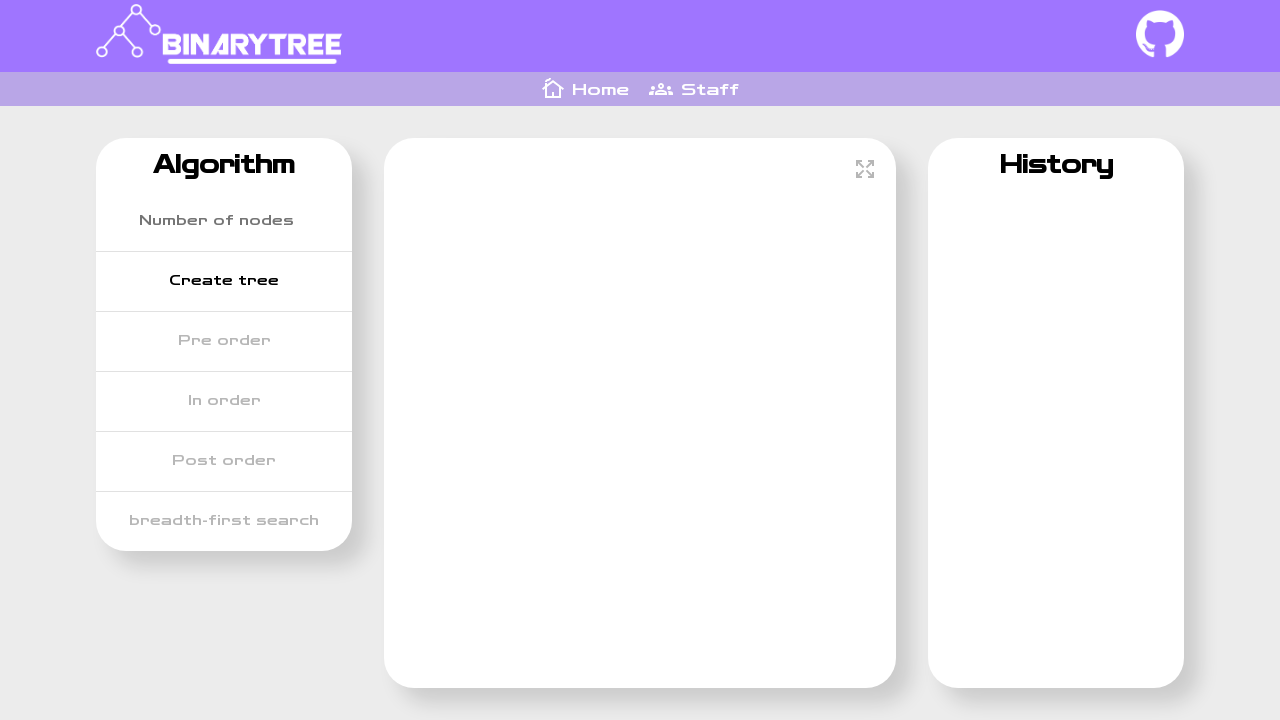

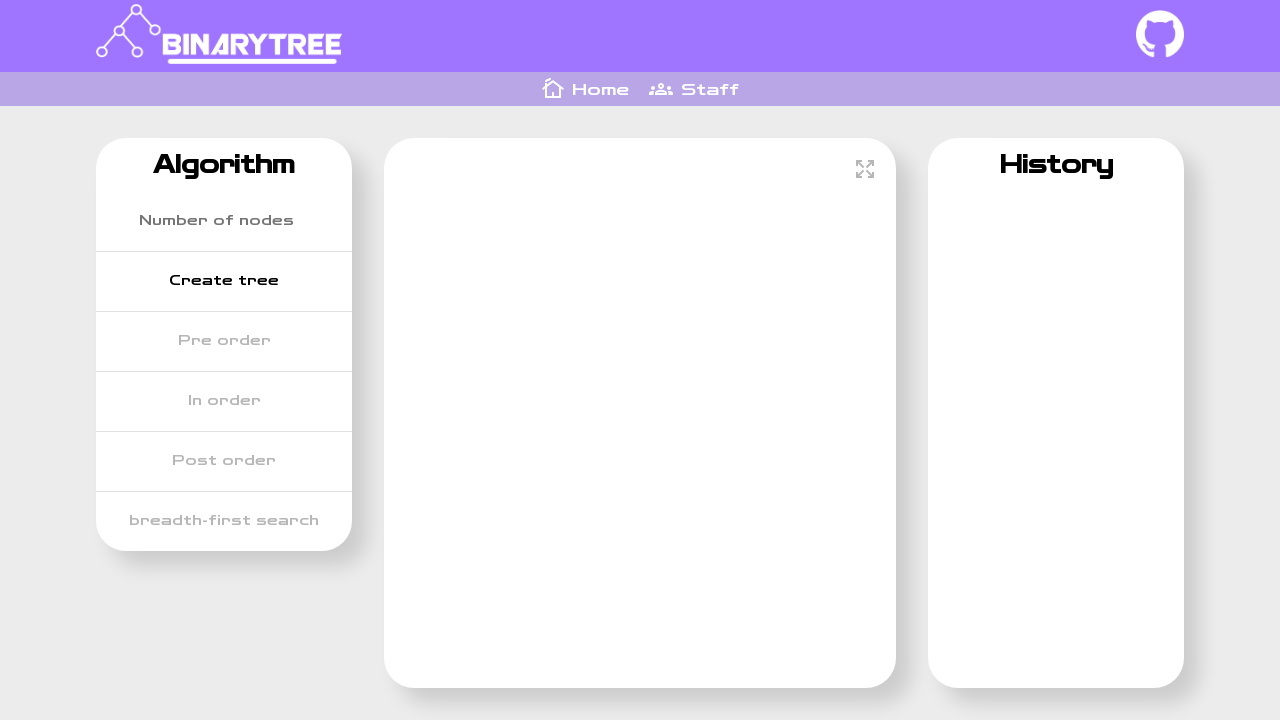